Tests zipcode validation form on Persian Flen page with various valid and invalid inputs

Starting URL: https://ntig-uppsala.github.io/pizzeria-rafiki/flen-per.html

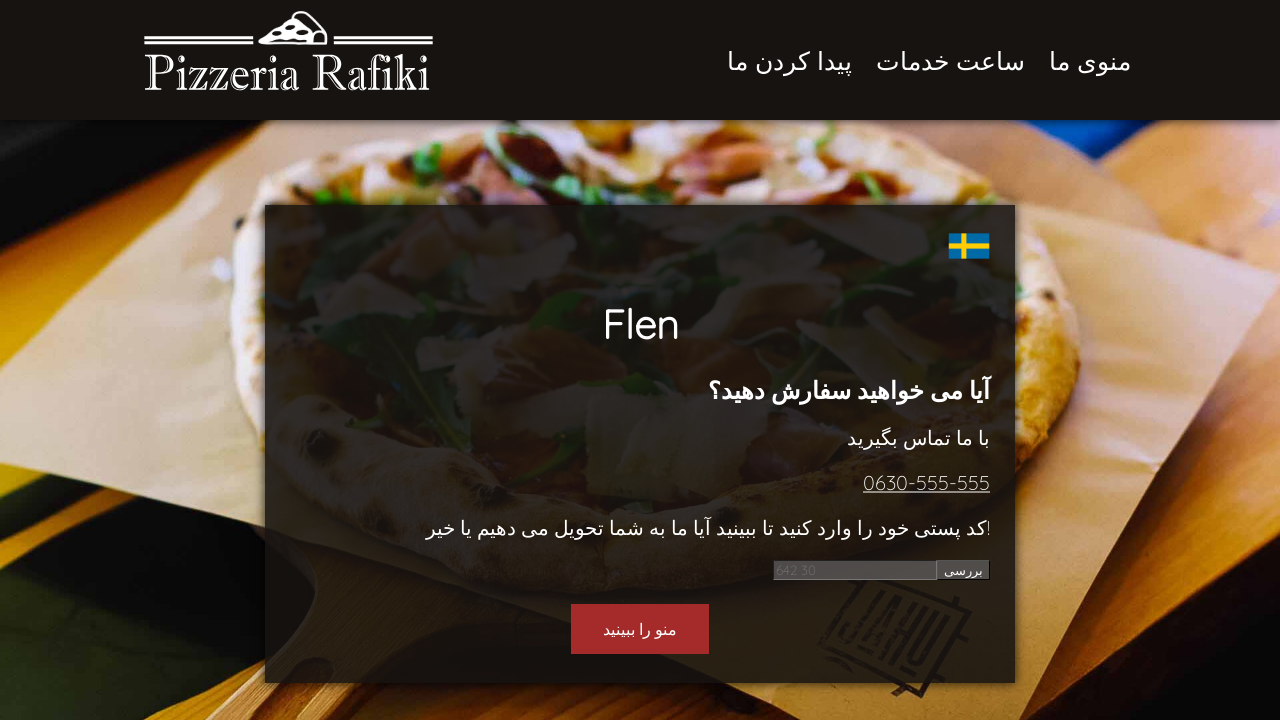

Located zipcode input field
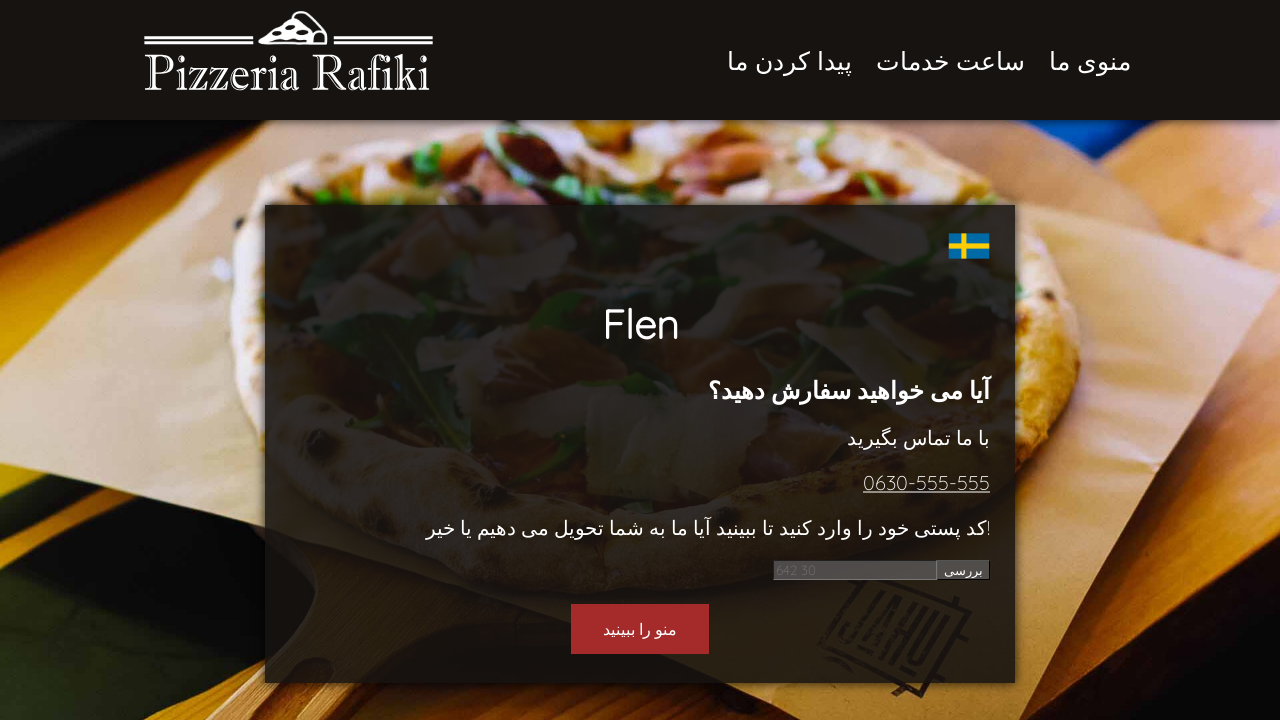

Located submit button
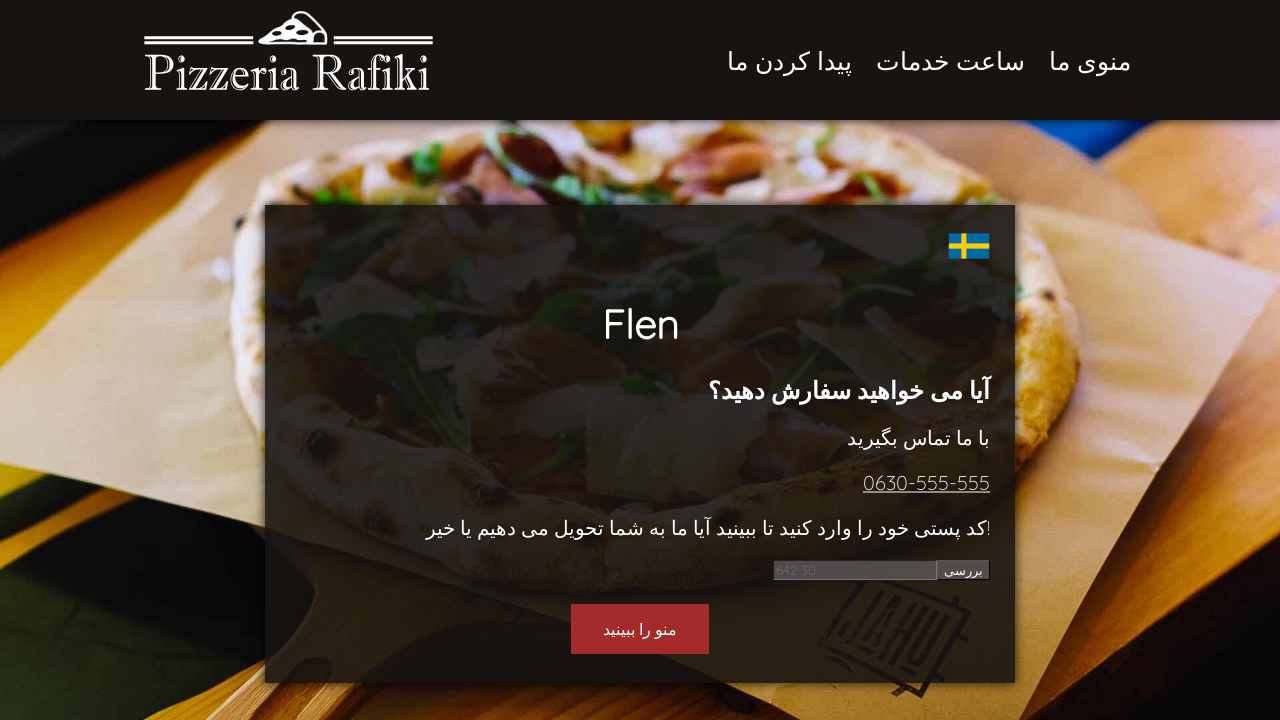

Cleared zipcode input field on #number
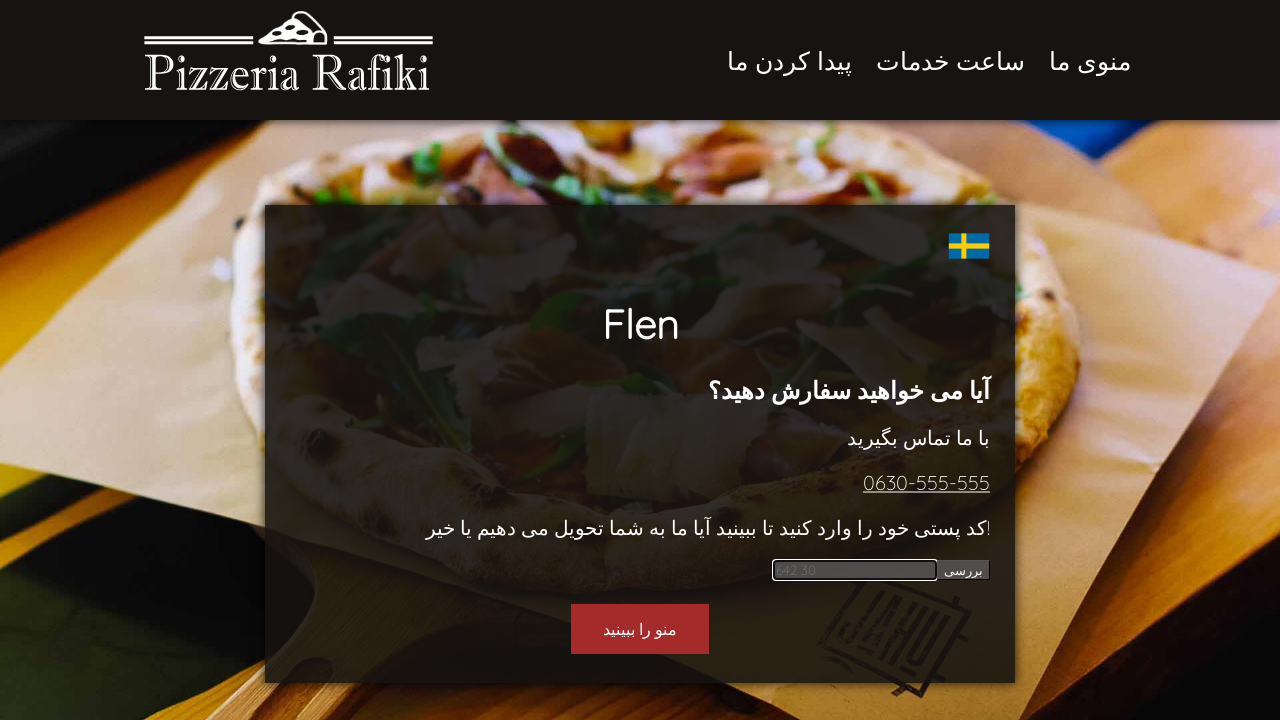

Filled zipcode field with '-12345' on #number
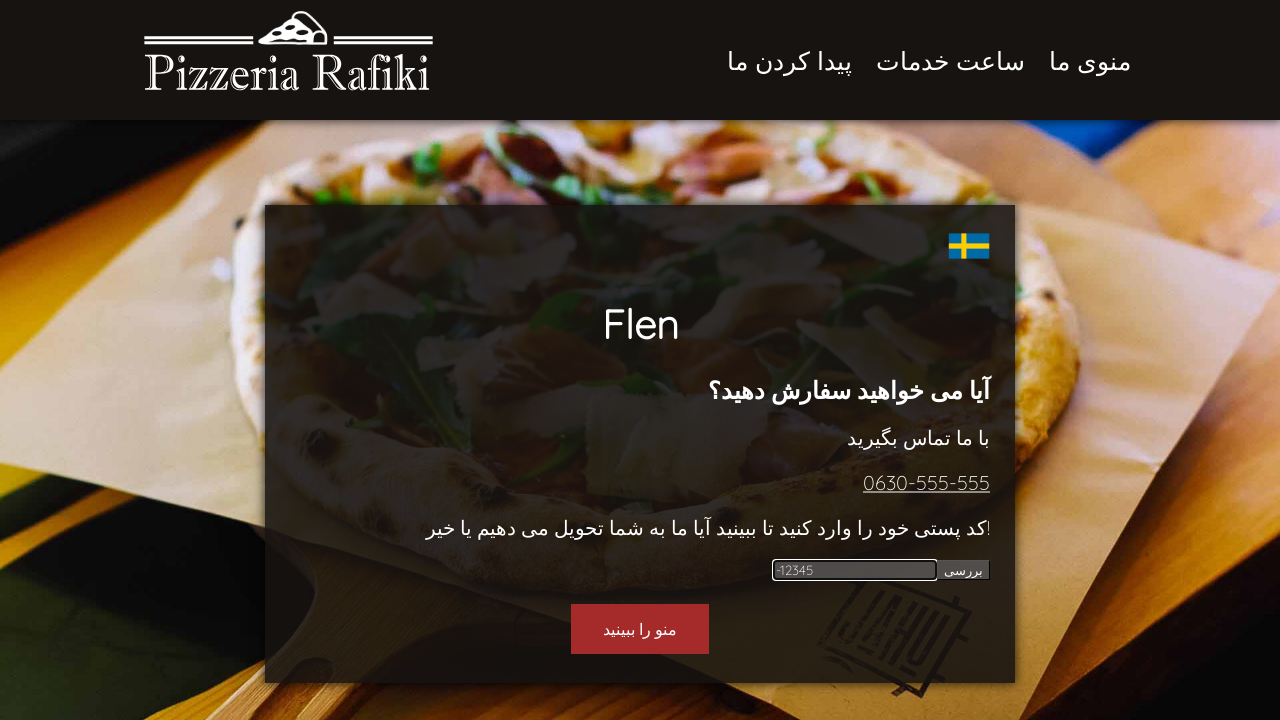

Clicked submit button for zipcode '-12345' at (964, 570) on #submit
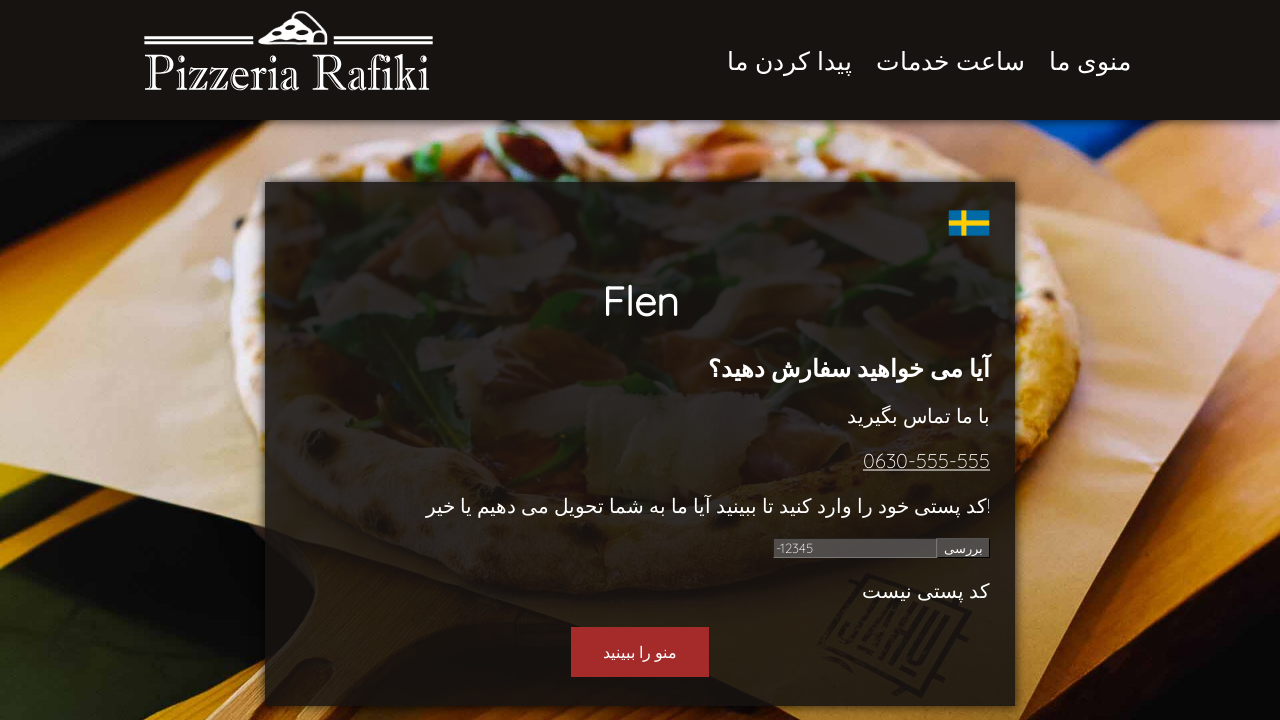

Waited for result message to appear
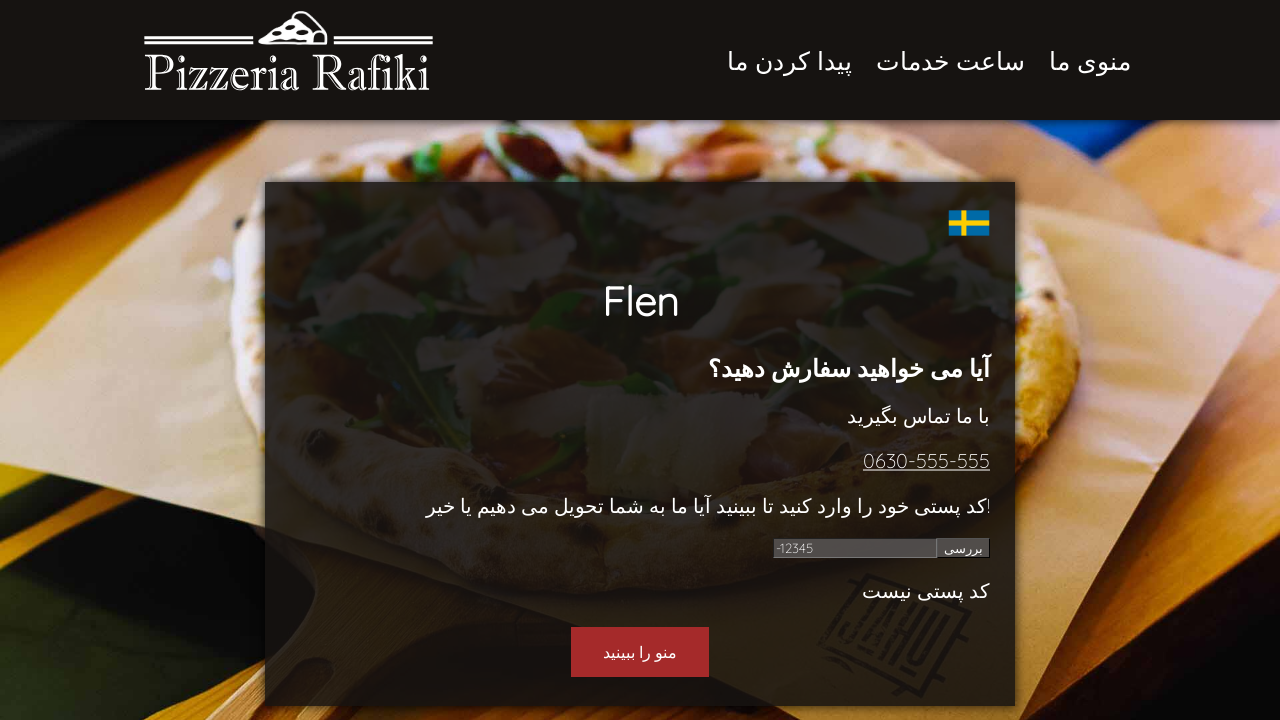

Verified expected Persian message 'کد پستی نیست' is present in result
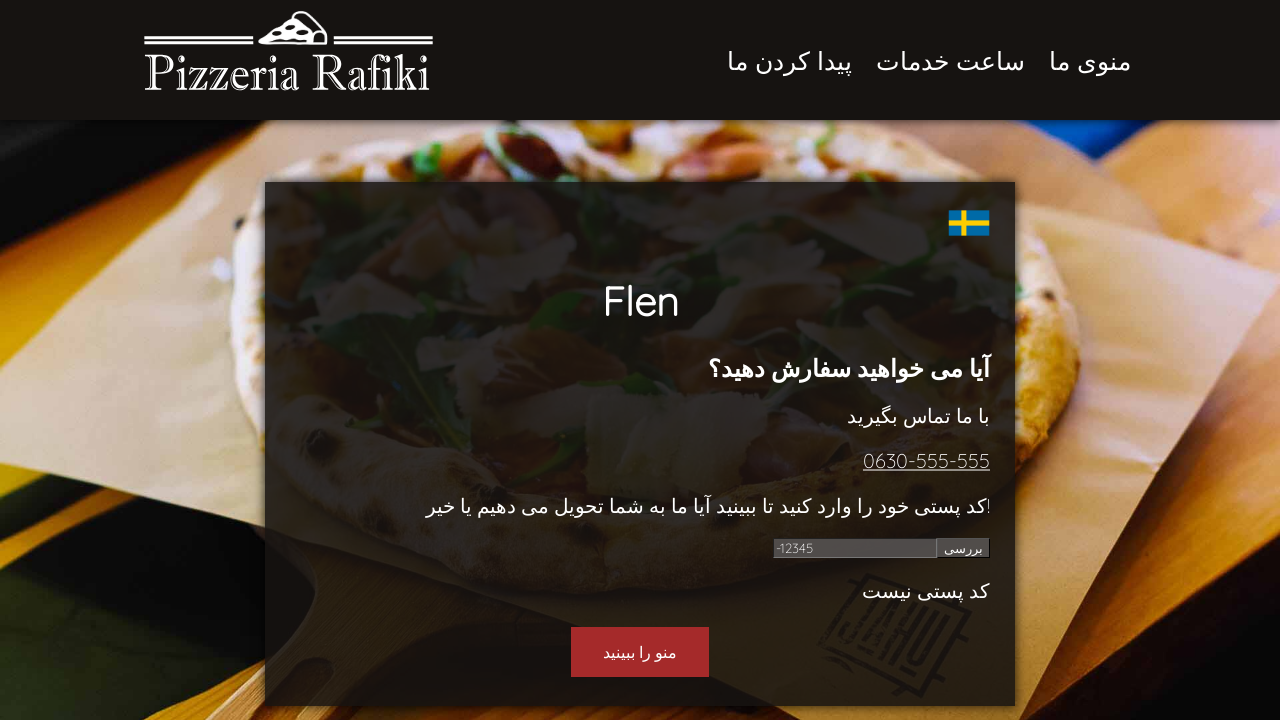

Cleared zipcode input field on #number
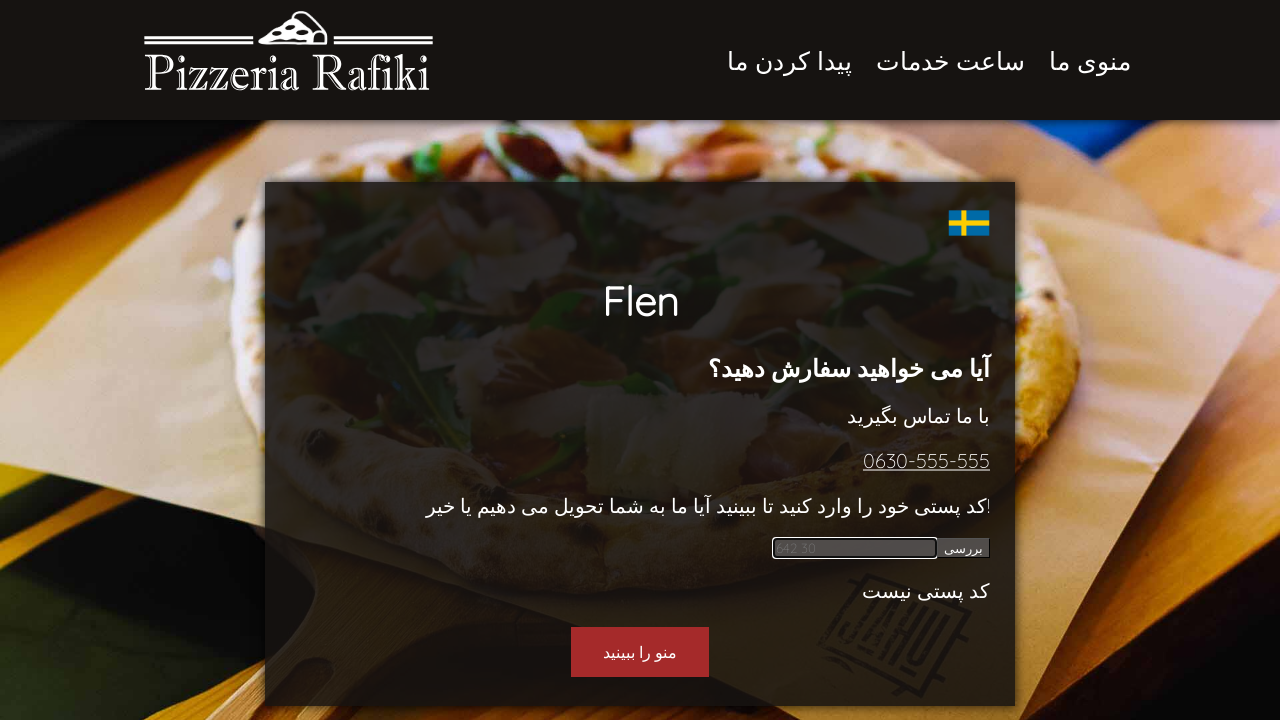

Filled zipcode field with 'a12345' on #number
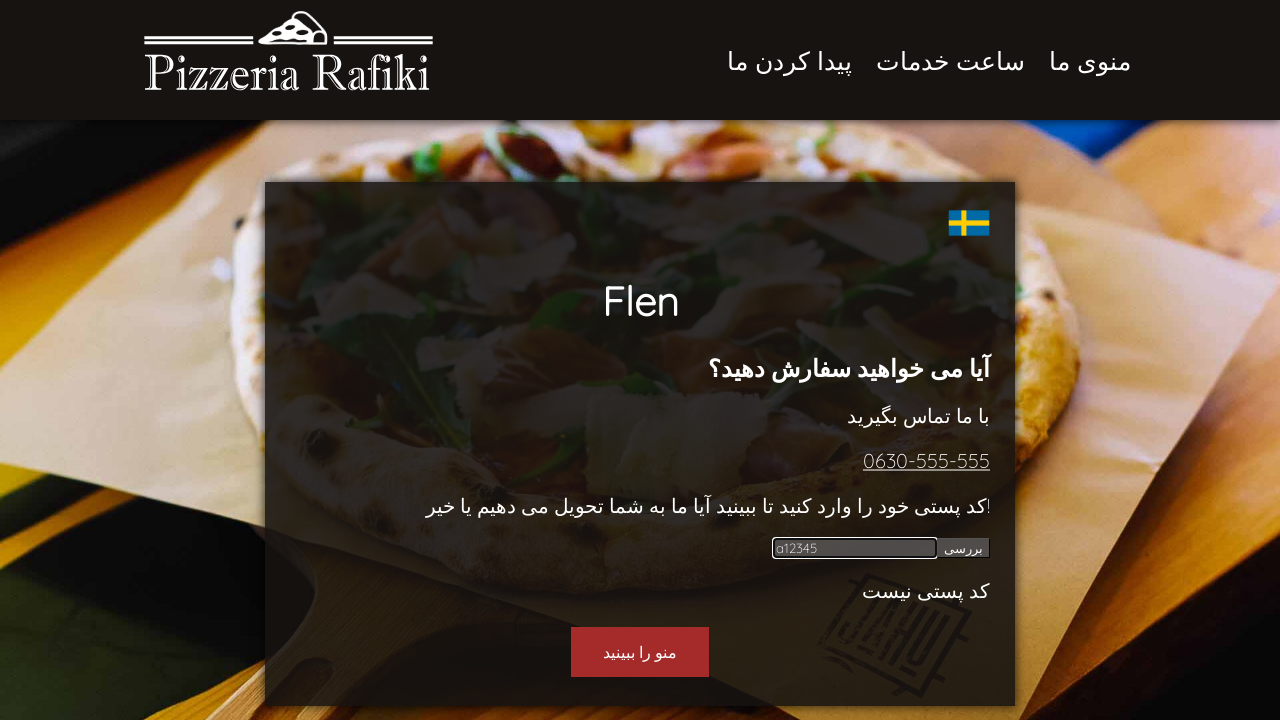

Clicked submit button for zipcode 'a12345' at (964, 548) on #submit
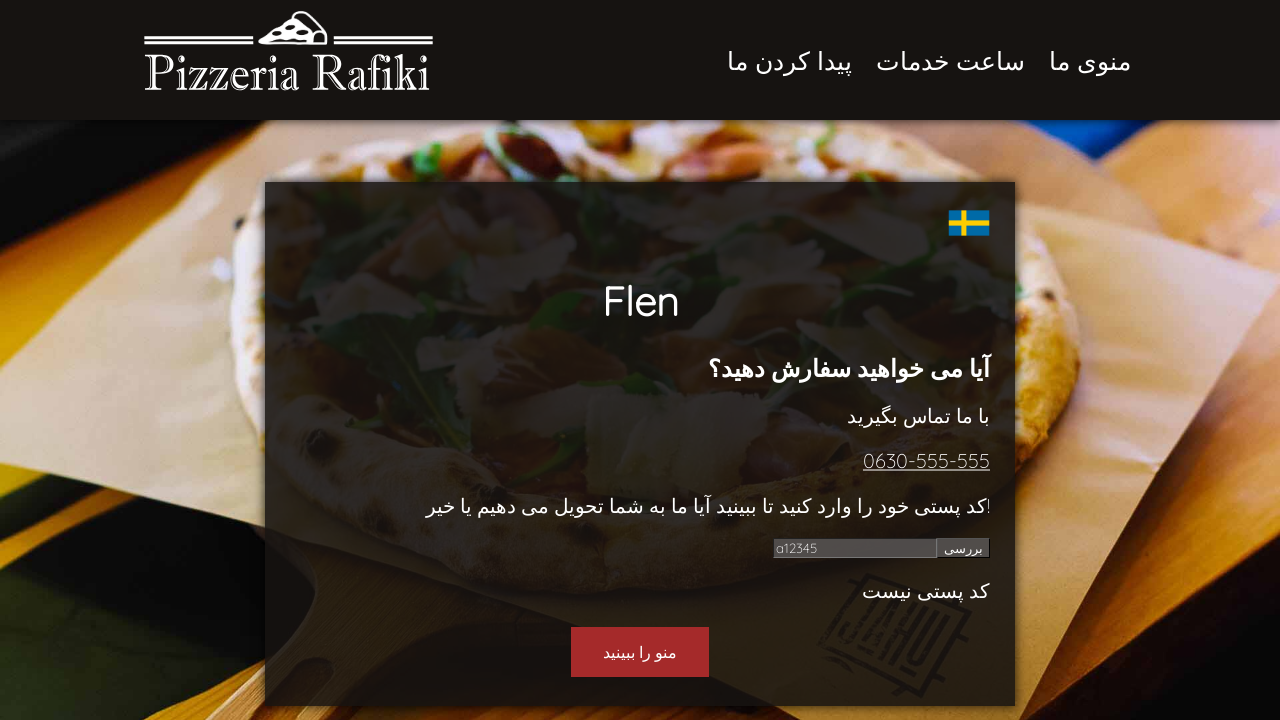

Waited for result message to appear
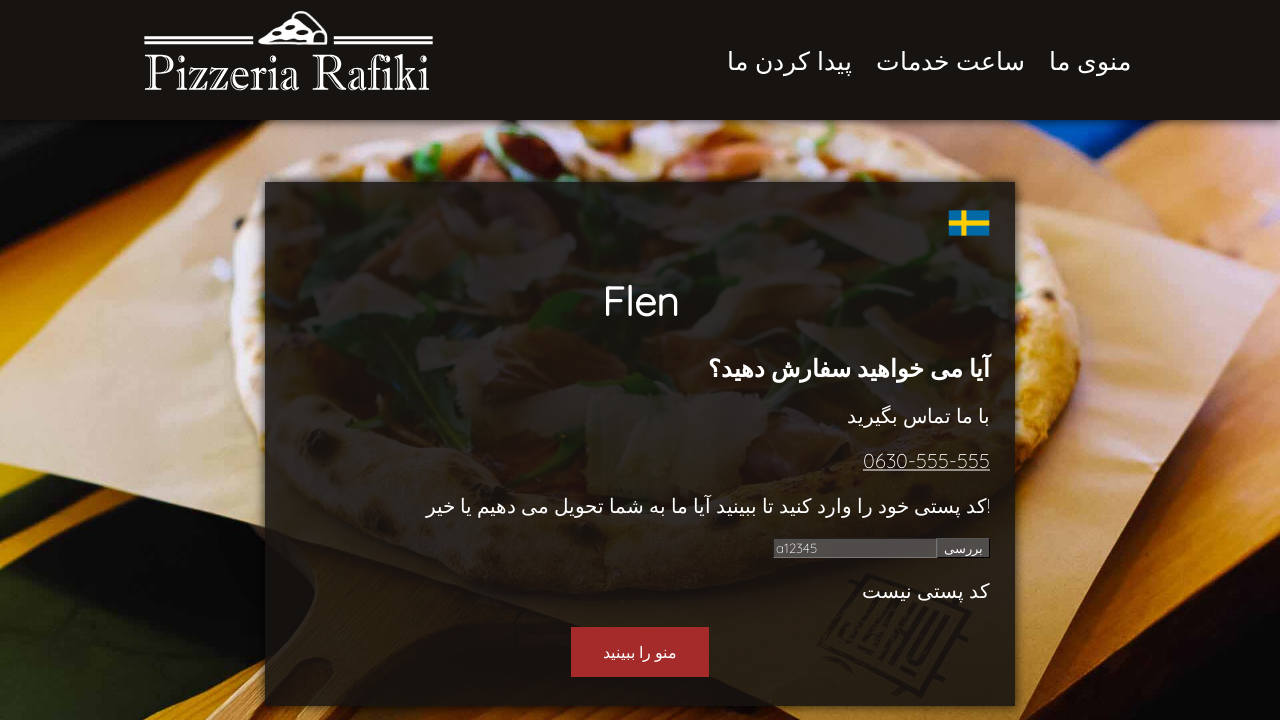

Verified expected Persian message 'کد پستی نیست' is present in result
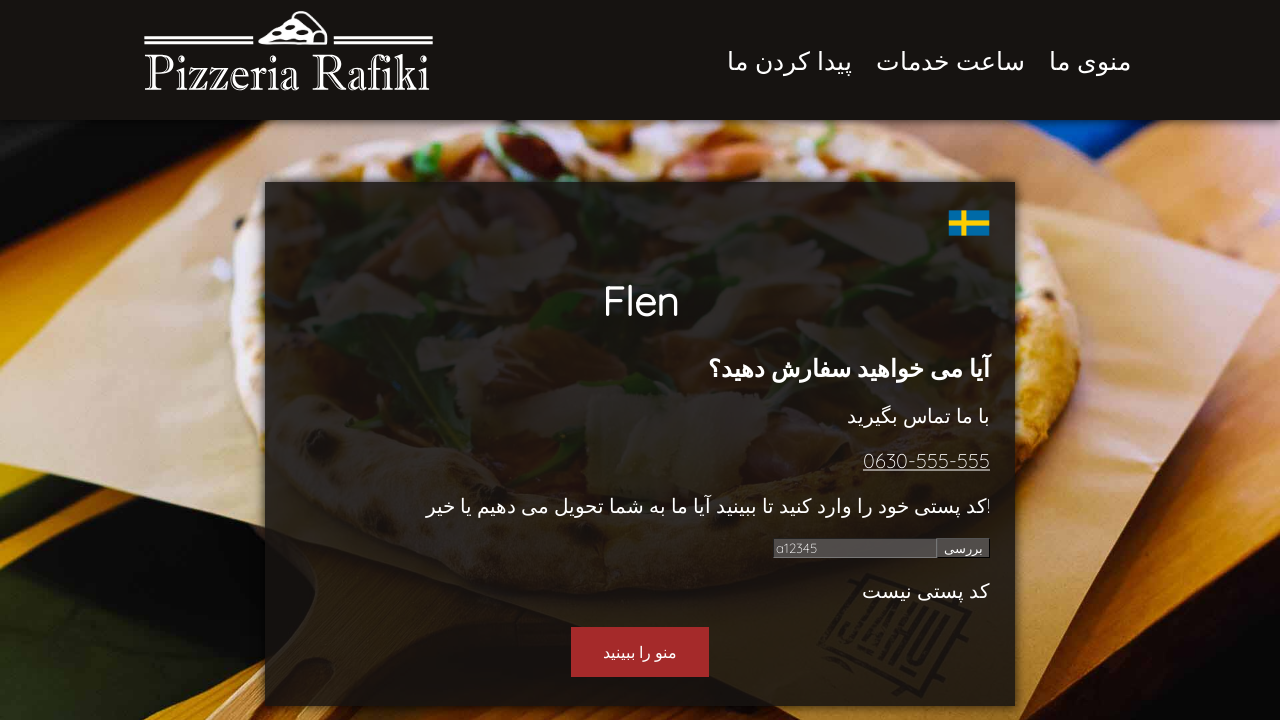

Cleared zipcode input field on #number
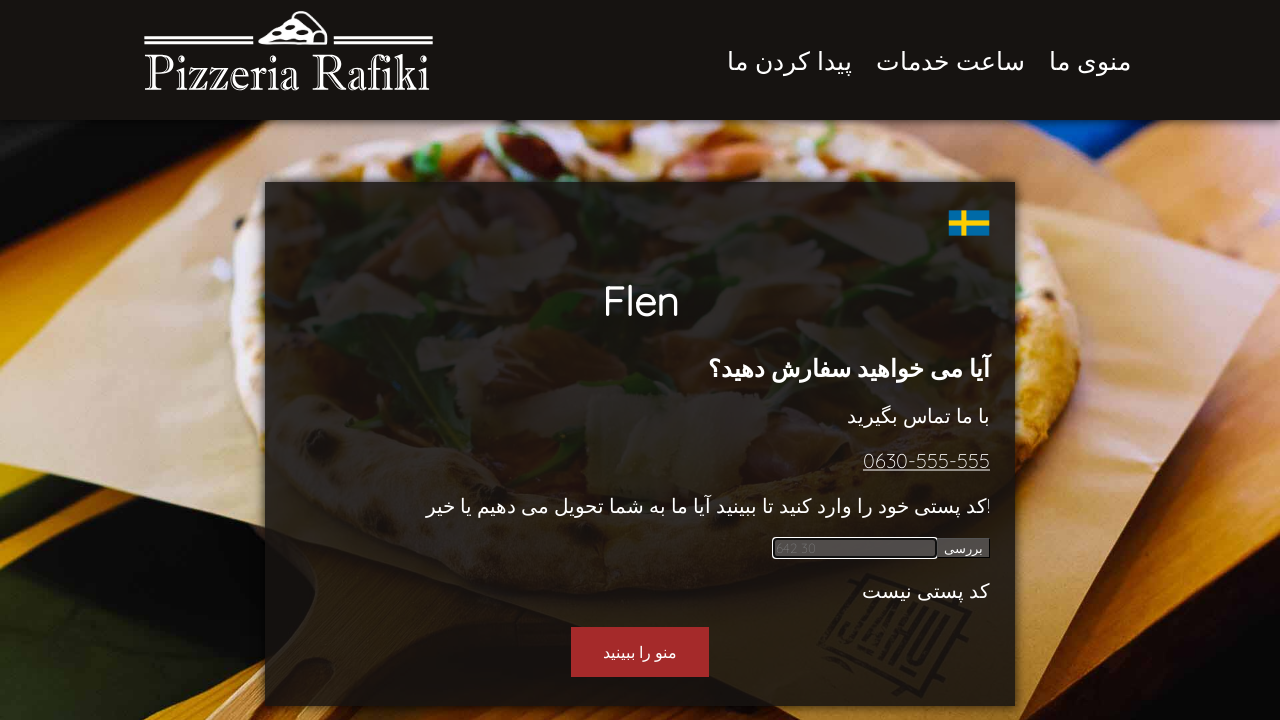

Filled zipcode field with '1' on #number
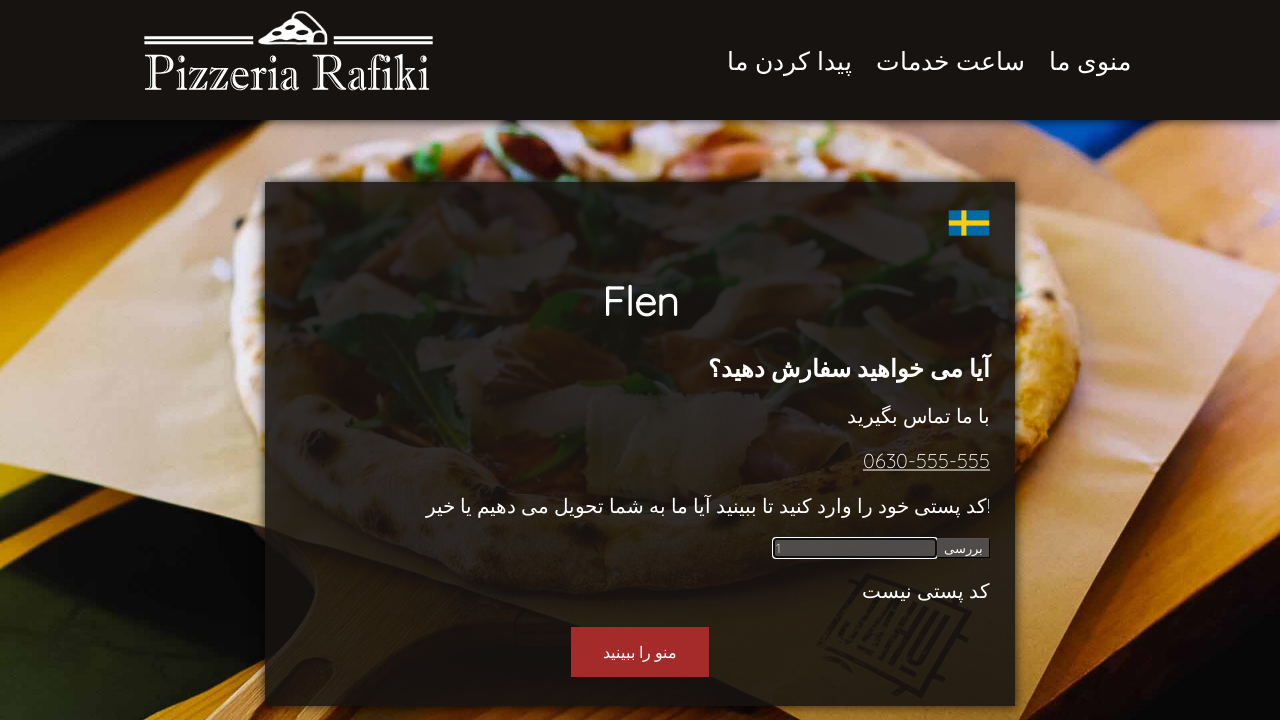

Clicked submit button for zipcode '1' at (964, 548) on #submit
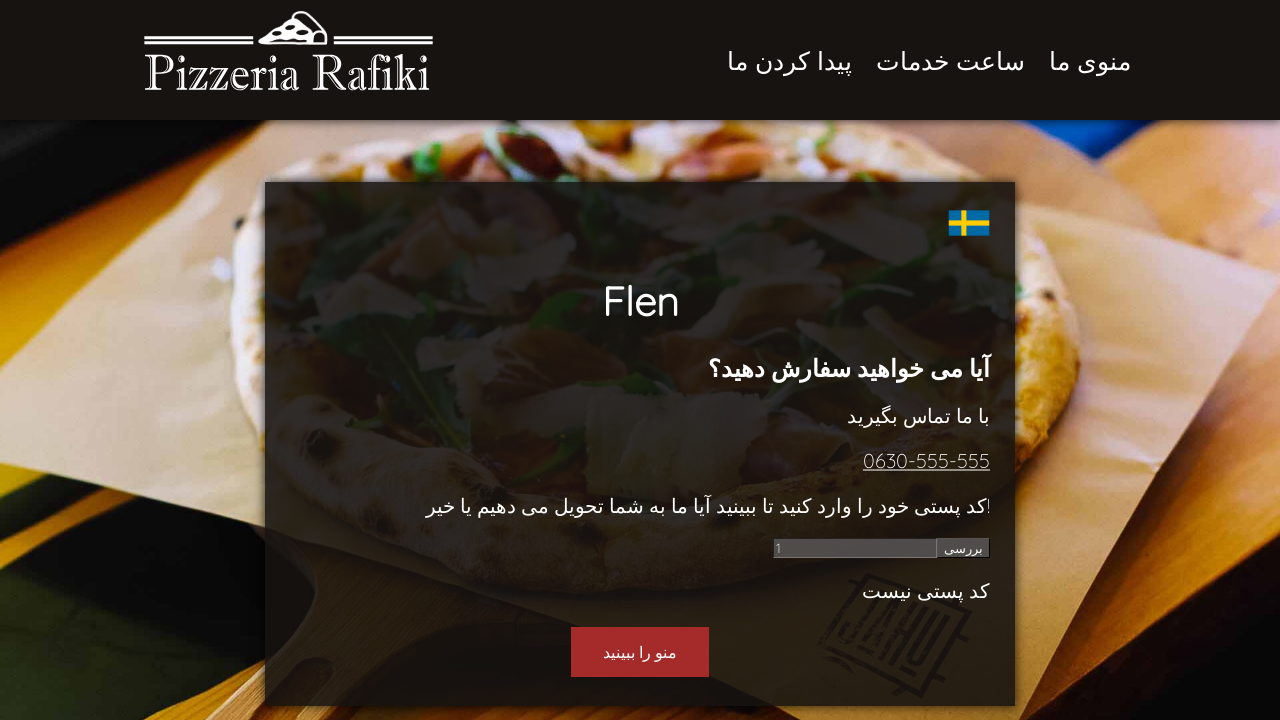

Waited for result message to appear
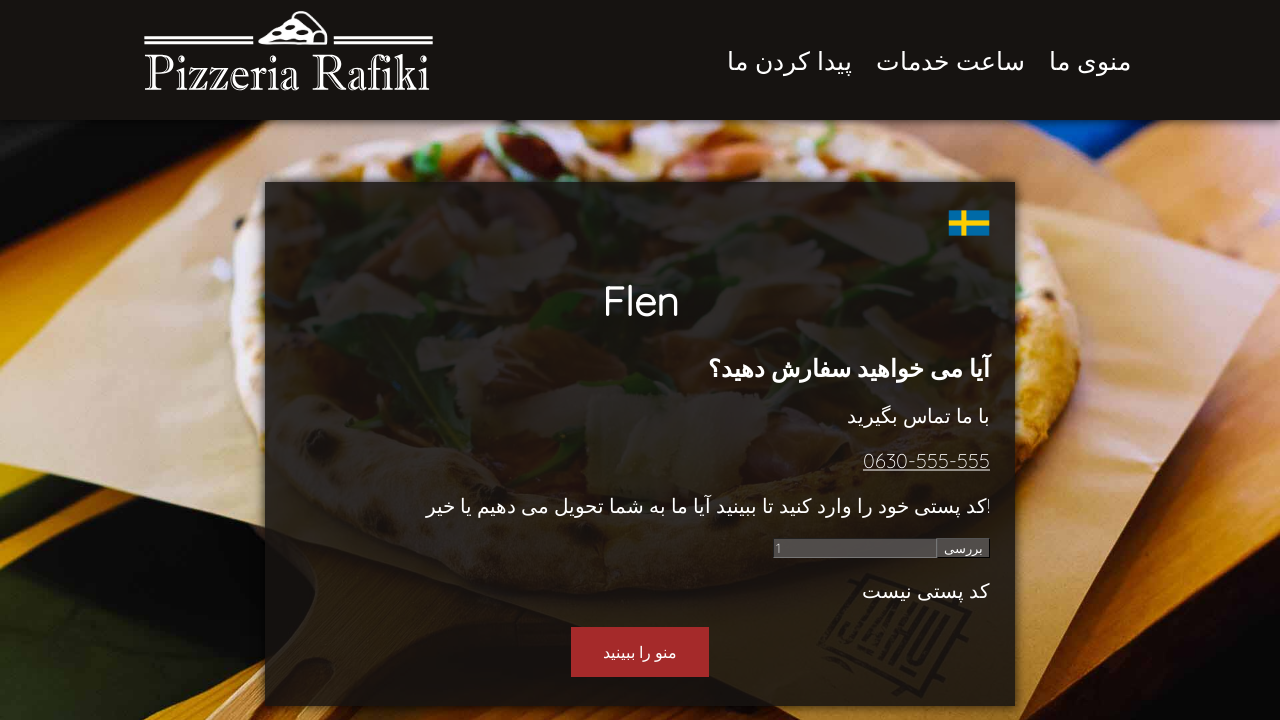

Verified expected Persian message 'کد پستی نیست' is present in result
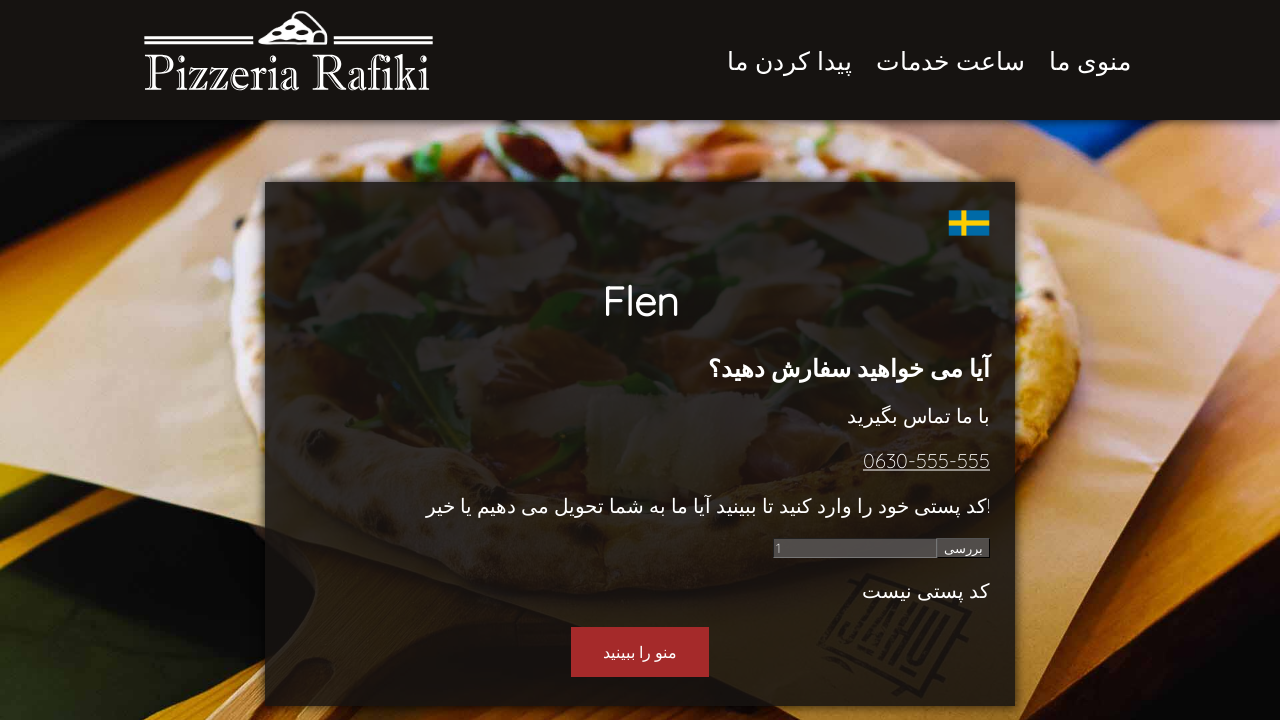

Cleared zipcode input field on #number
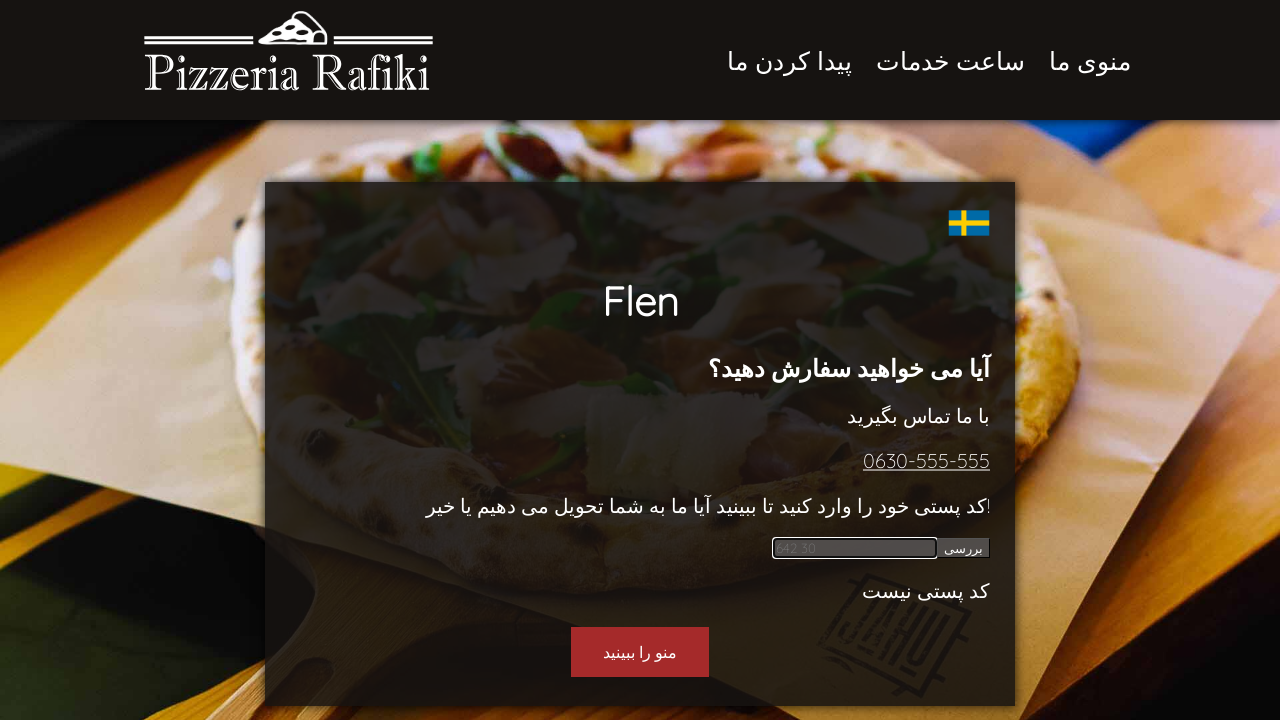

Filled zipcode field with '642 30' on #number
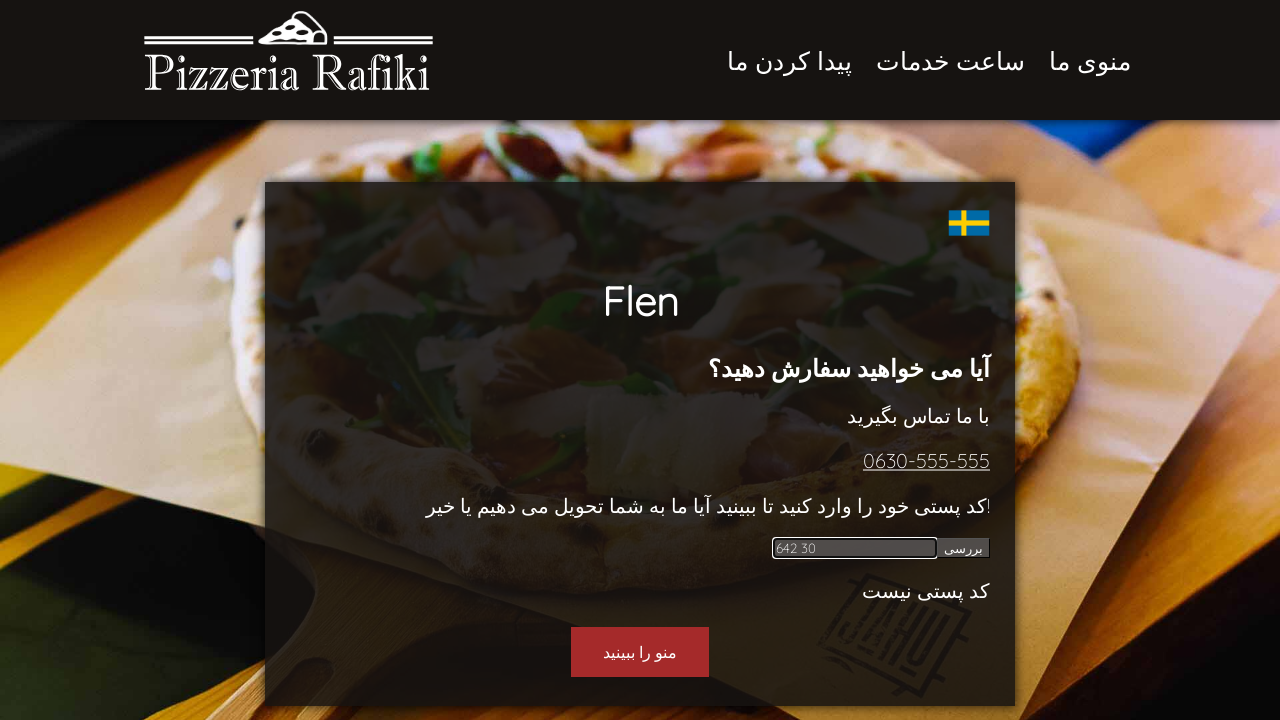

Clicked submit button for zipcode '642 30' at (964, 548) on #submit
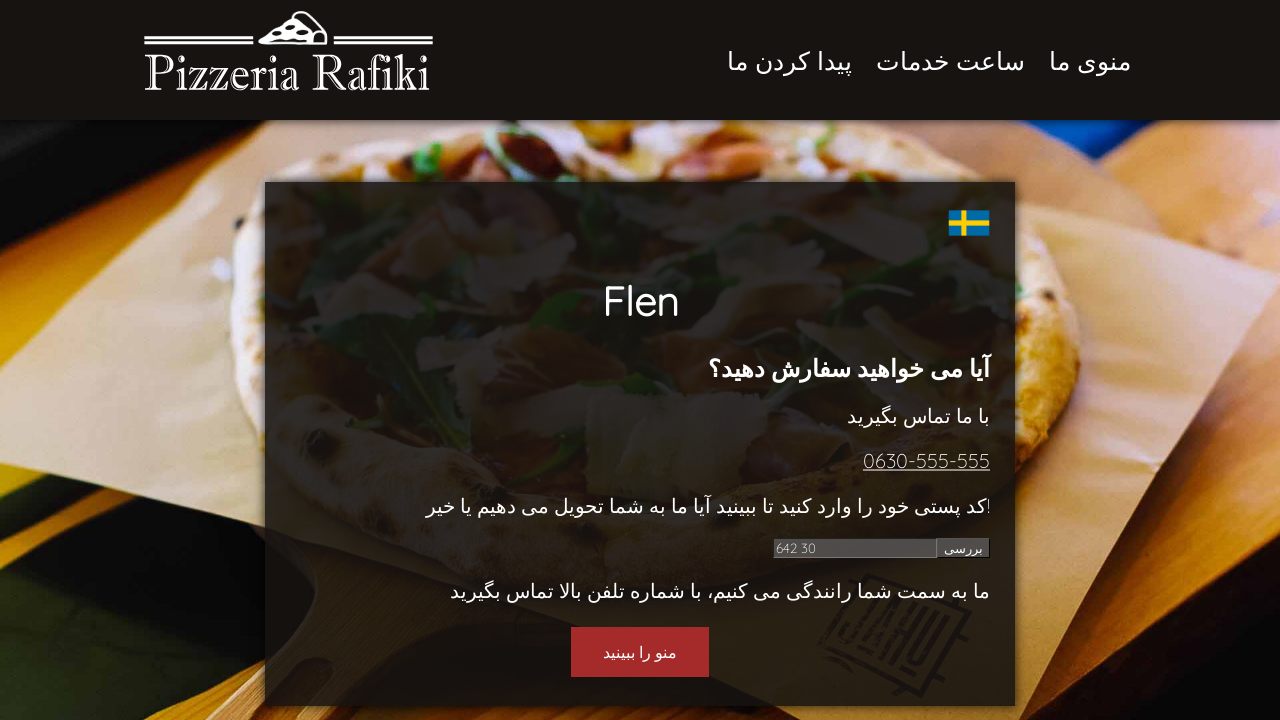

Waited for result message to appear
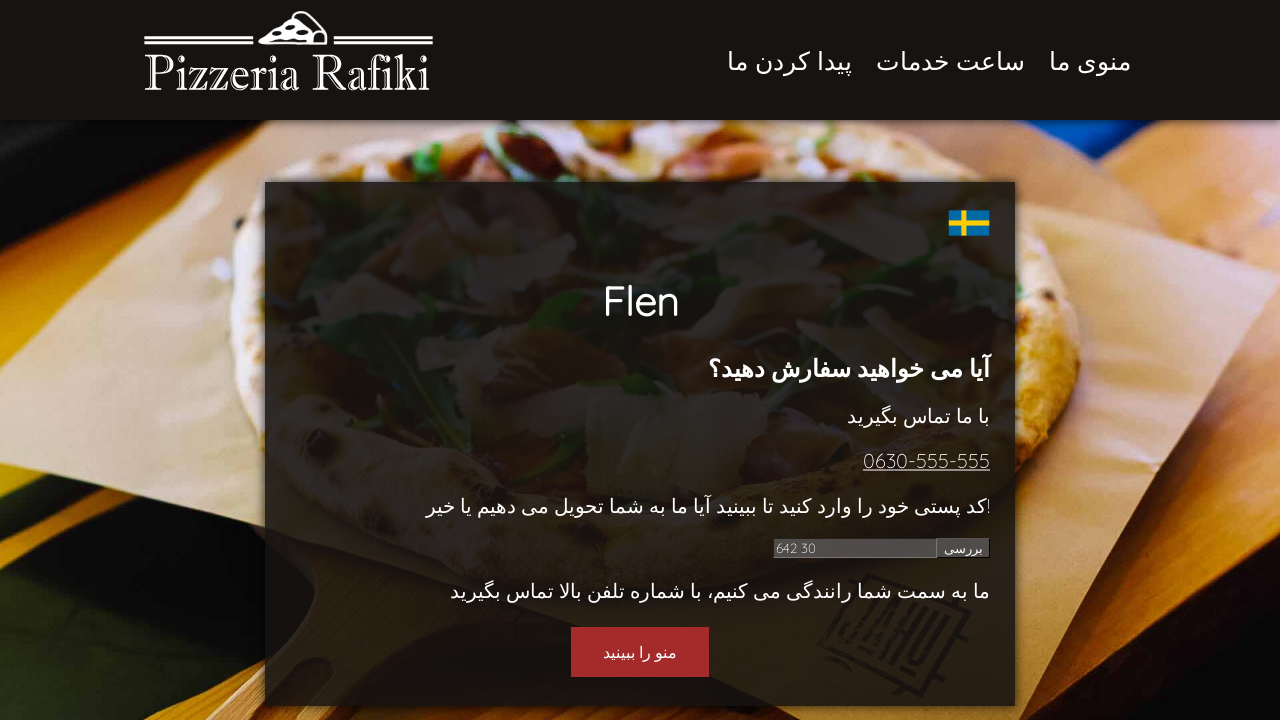

Verified expected Persian message 'ما به سمت شما رانندگی می کنیم' is present in result
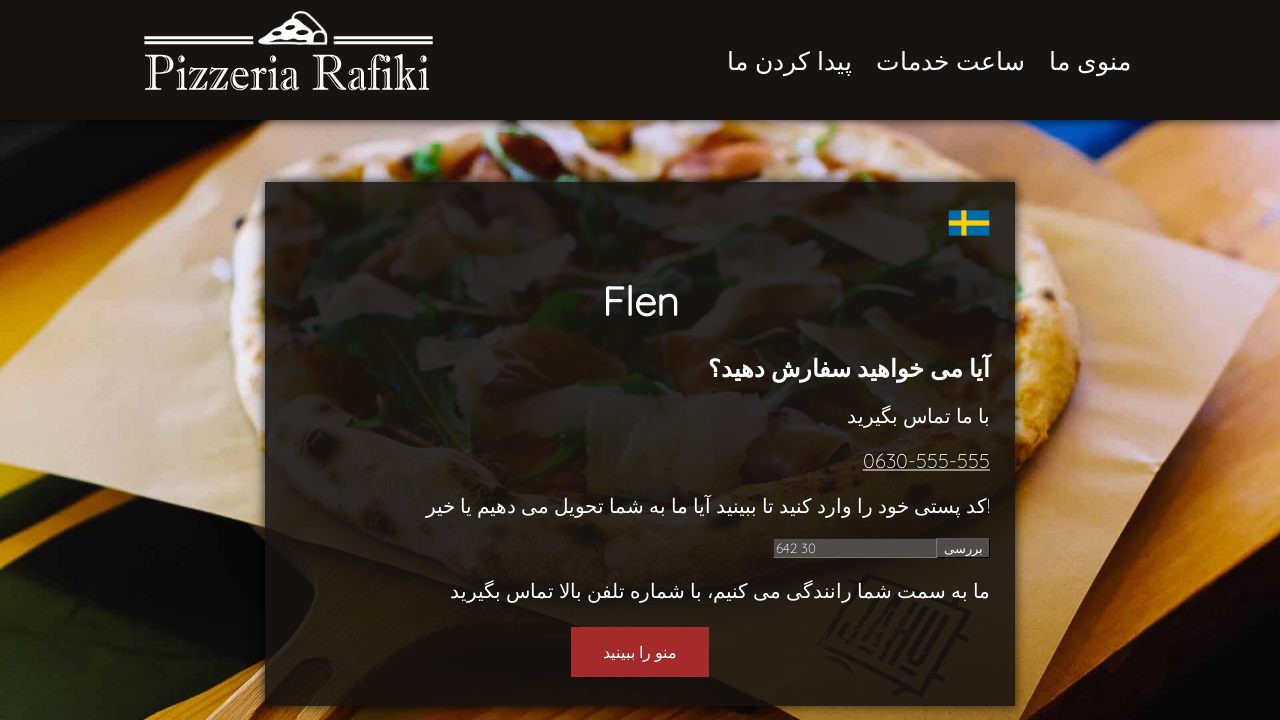

Cleared zipcode input field on #number
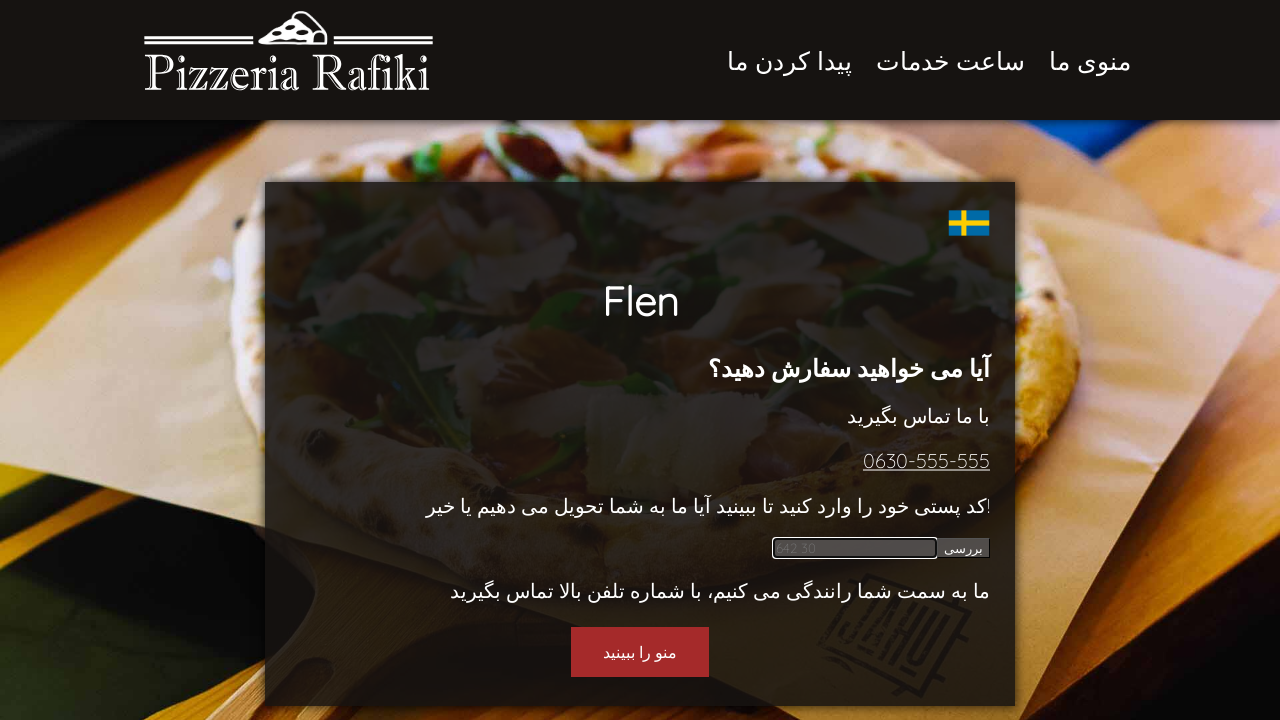

Filled zipcode field with '64230' on #number
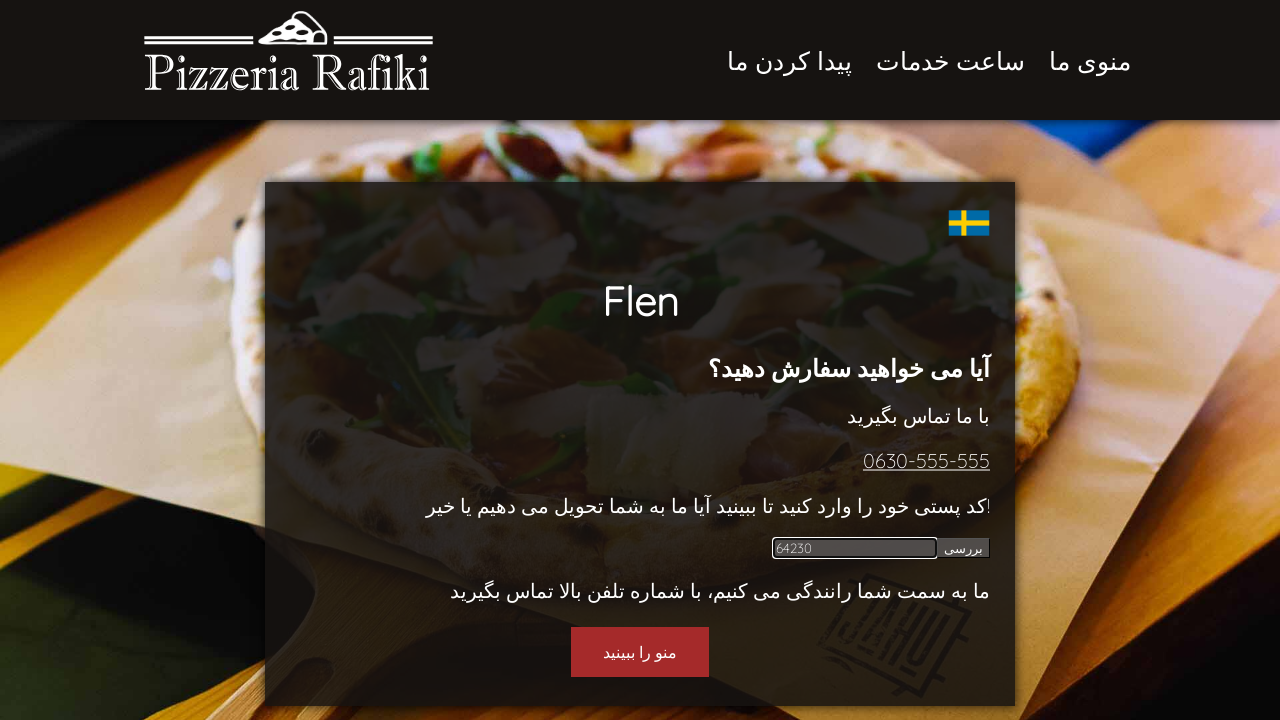

Clicked submit button for zipcode '64230' at (964, 548) on #submit
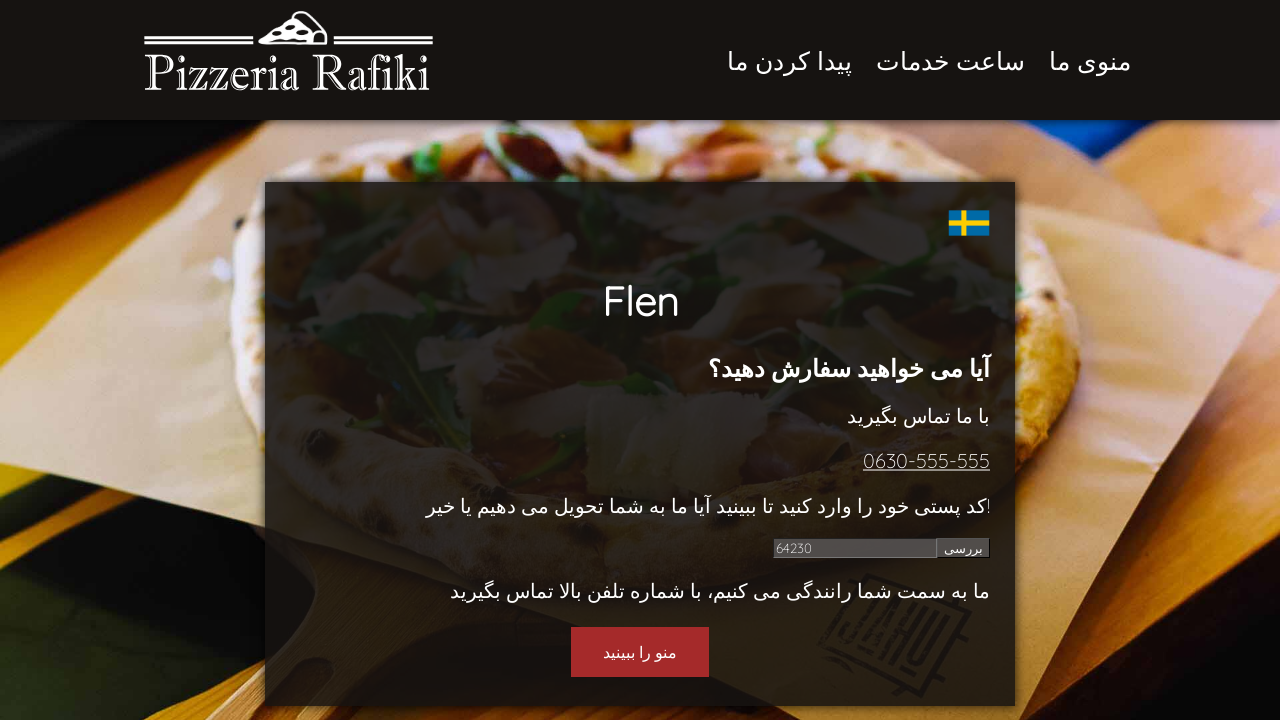

Waited for result message to appear
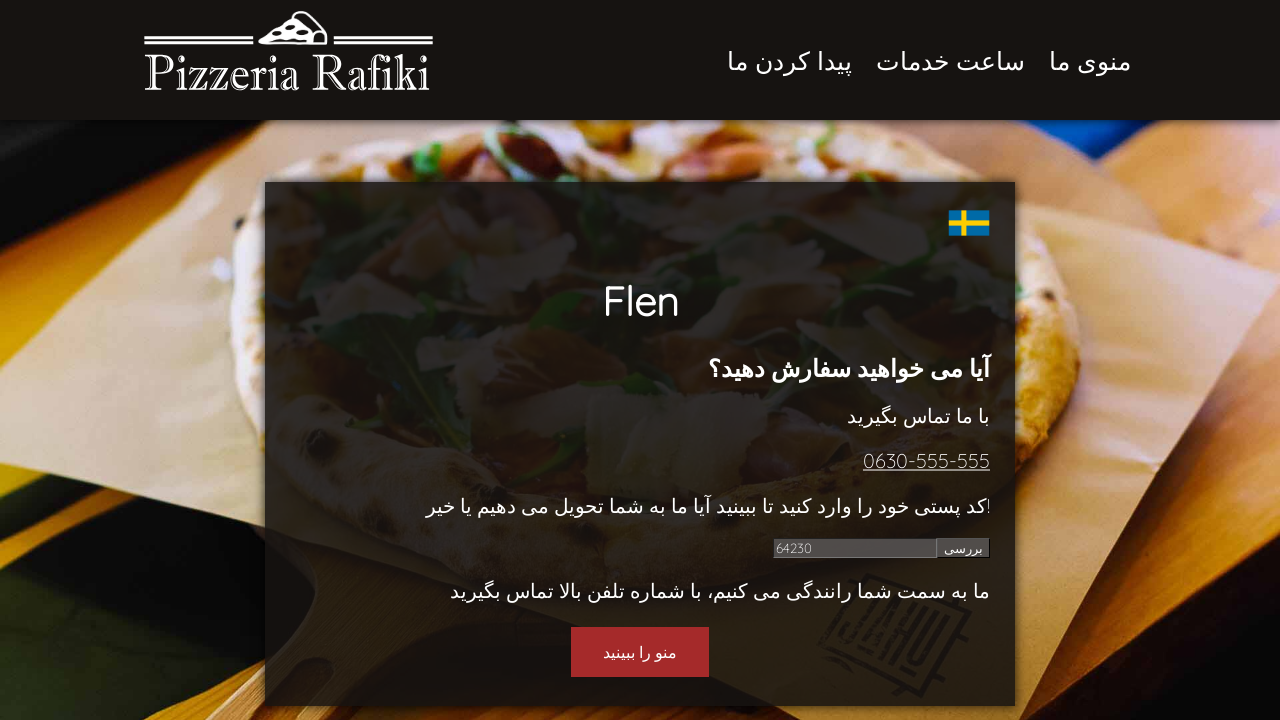

Verified expected Persian message 'ما به سمت شما رانندگی می کنیم' is present in result
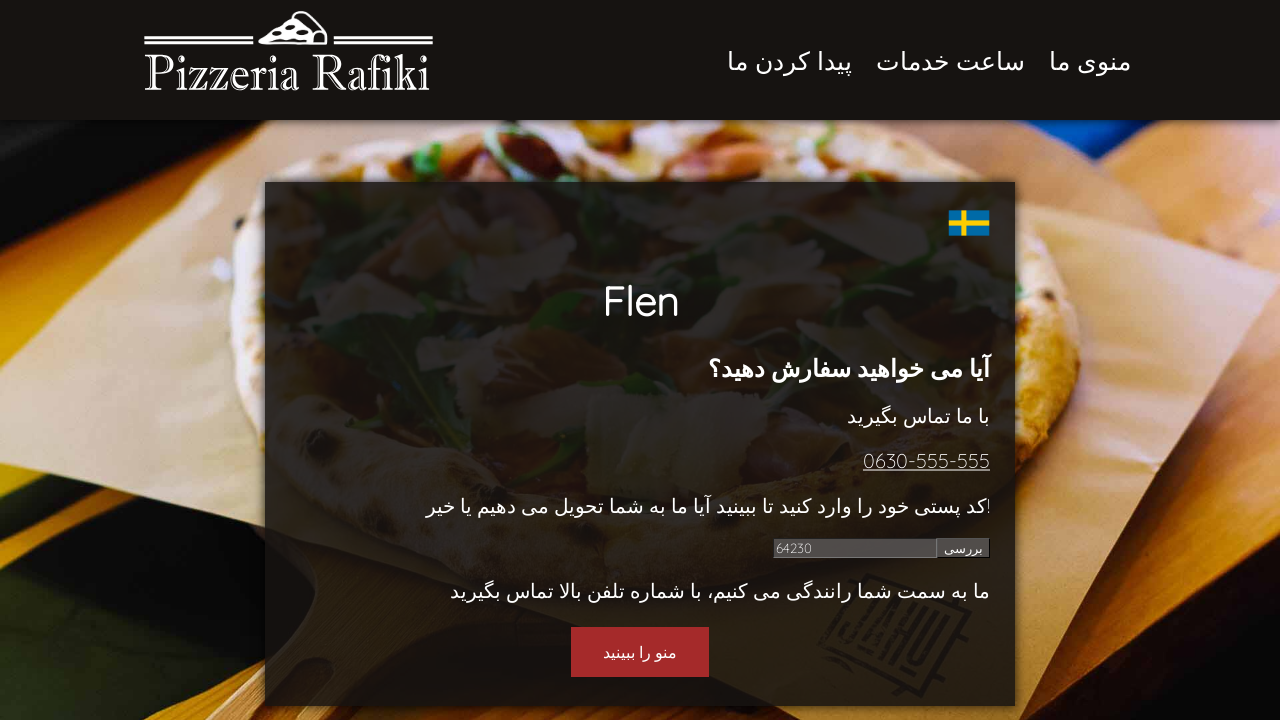

Cleared zipcode input field on #number
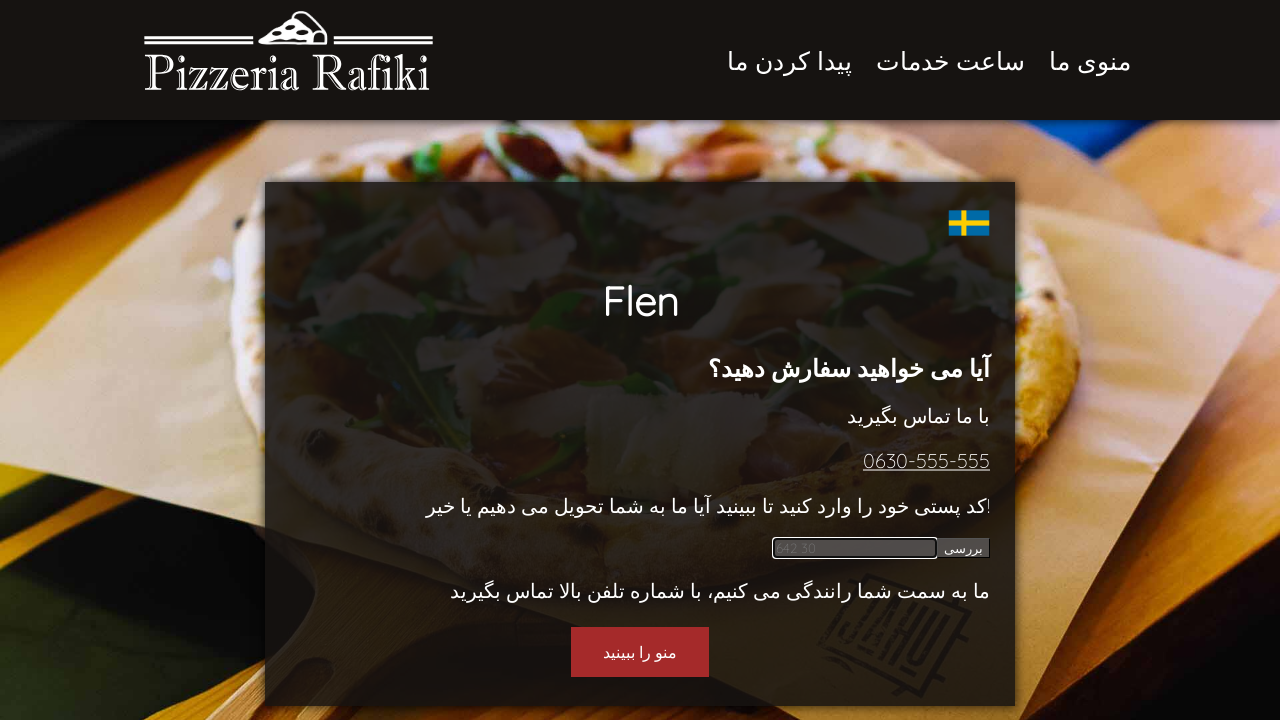

Filled zipcode field with '642 38' on #number
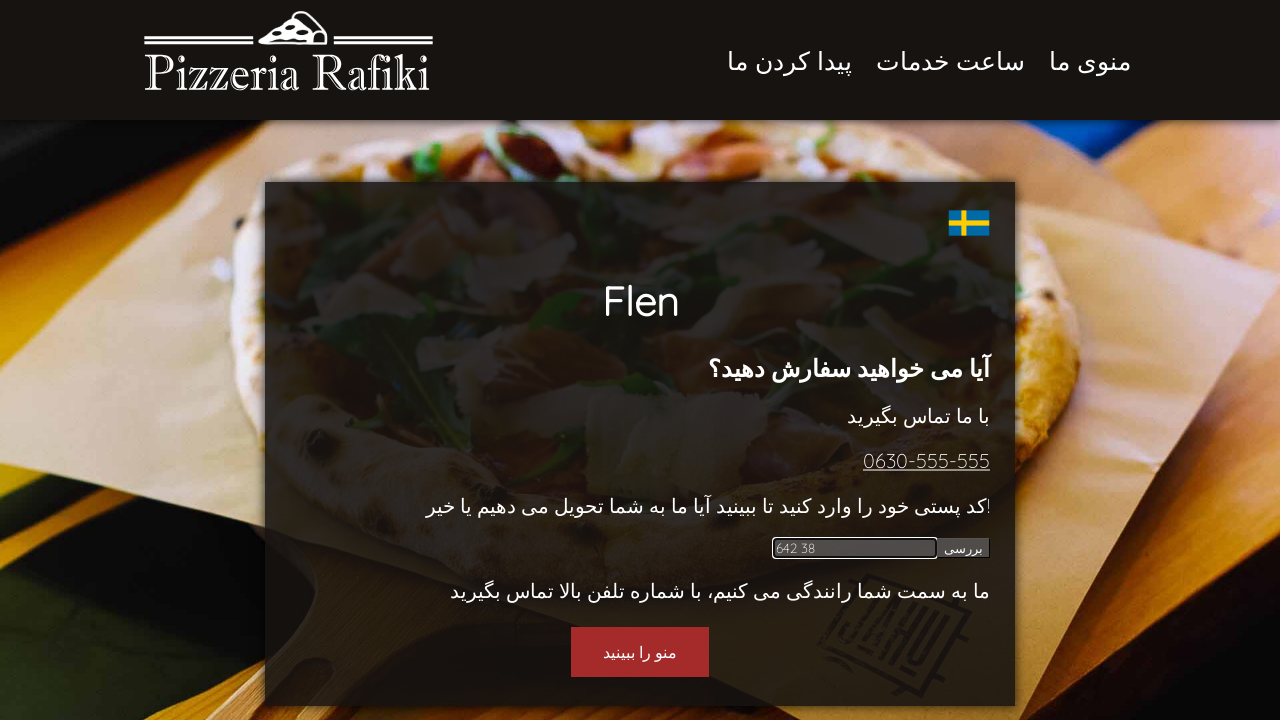

Clicked submit button for zipcode '642 38' at (964, 548) on #submit
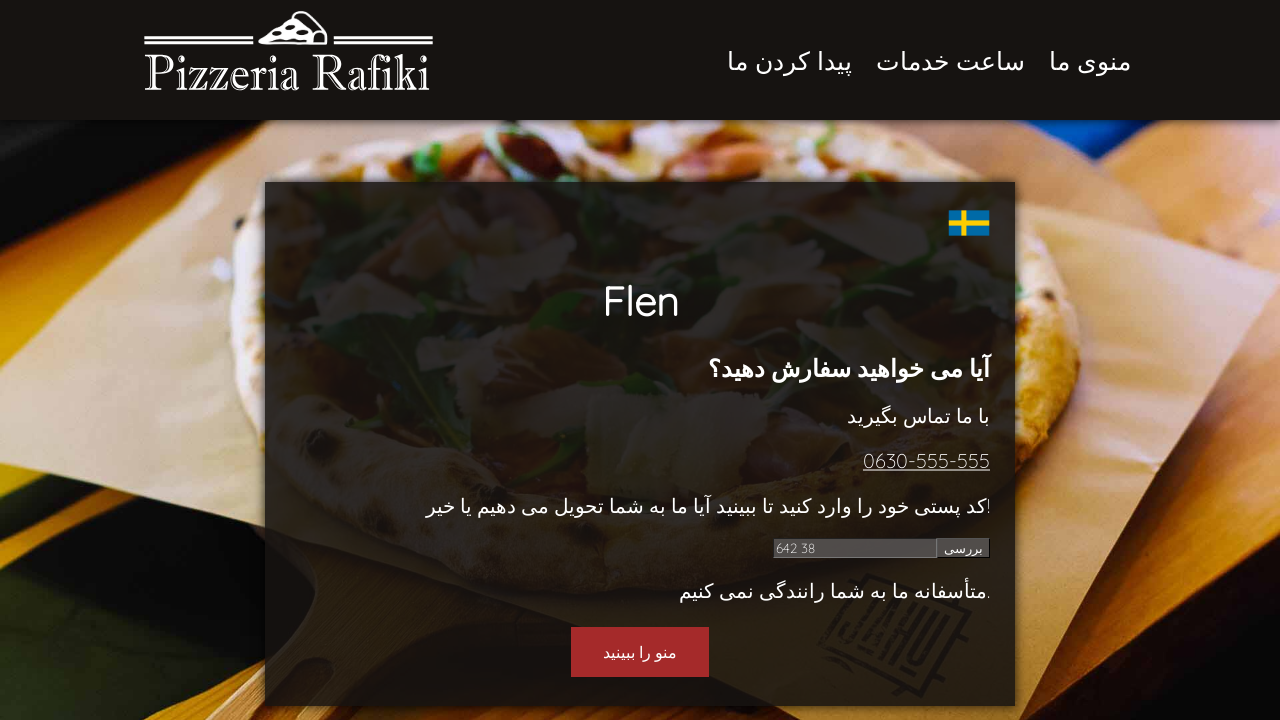

Waited for result message to appear
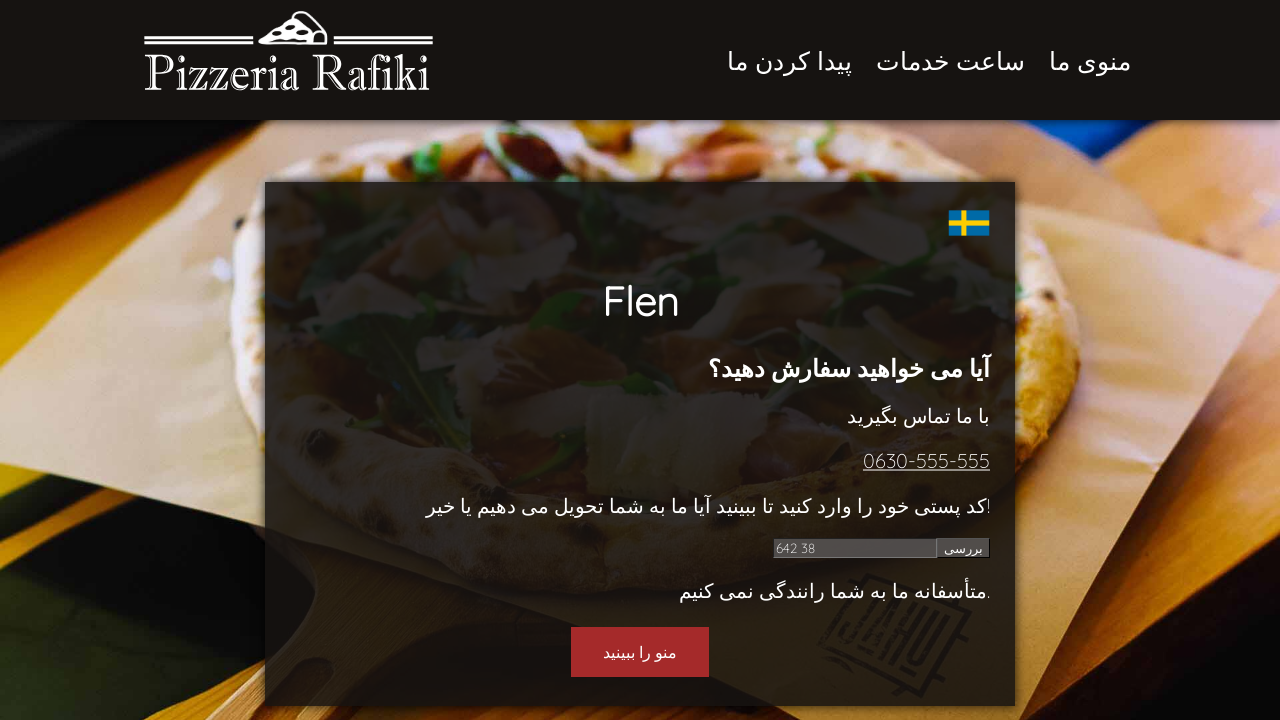

Verified expected Persian message 'متأسفانه ما به شما رانندگی نمی کنیم' is present in result
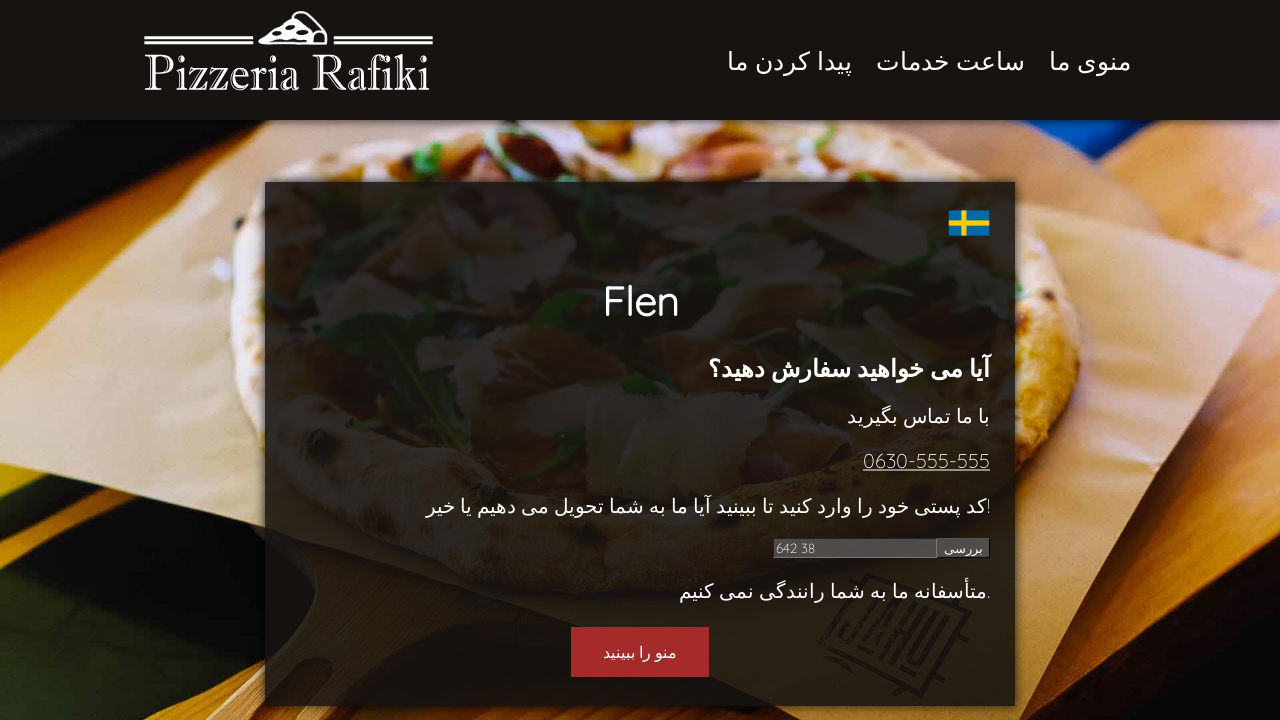

Cleared zipcode input field on #number
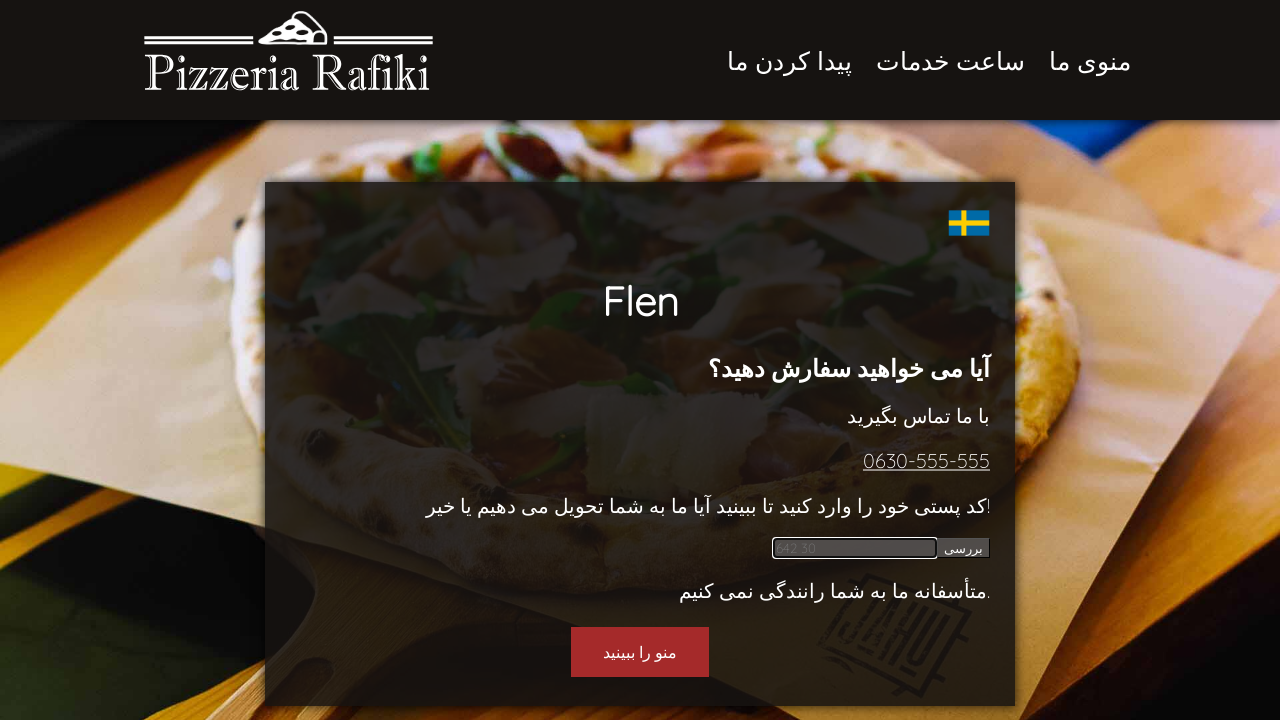

Filled zipcode field with '64238' on #number
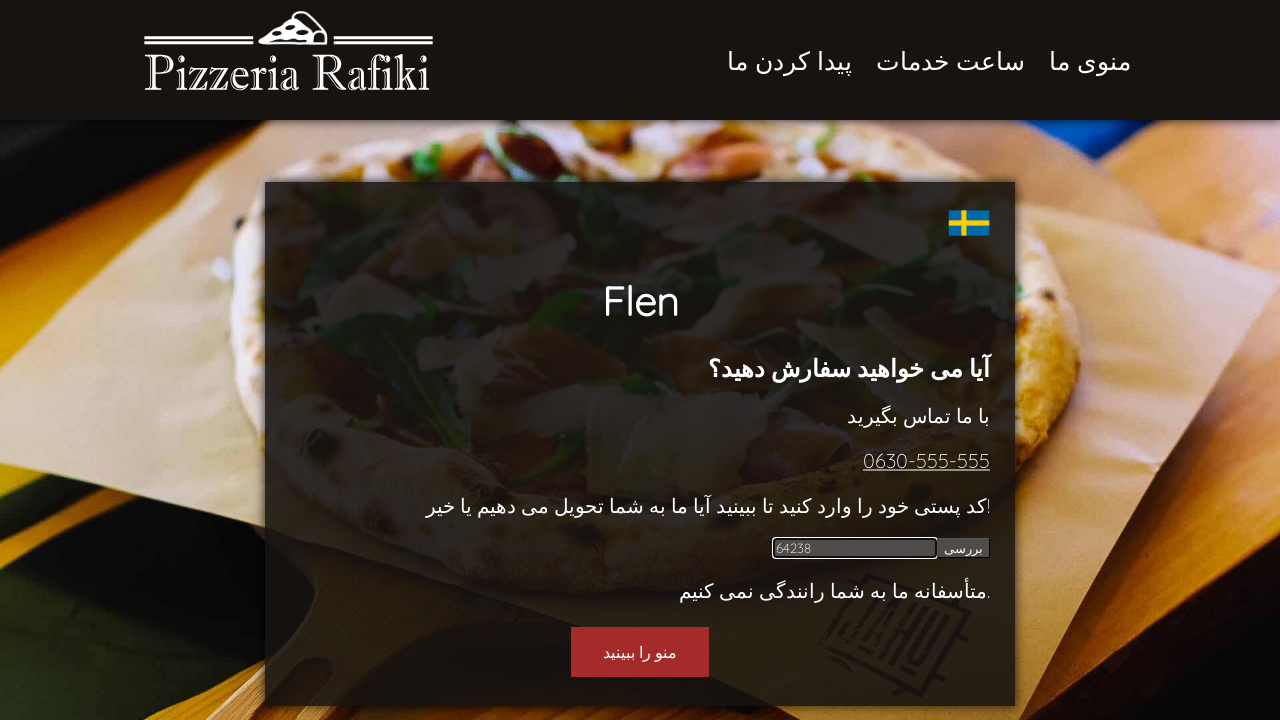

Clicked submit button for zipcode '64238' at (964, 548) on #submit
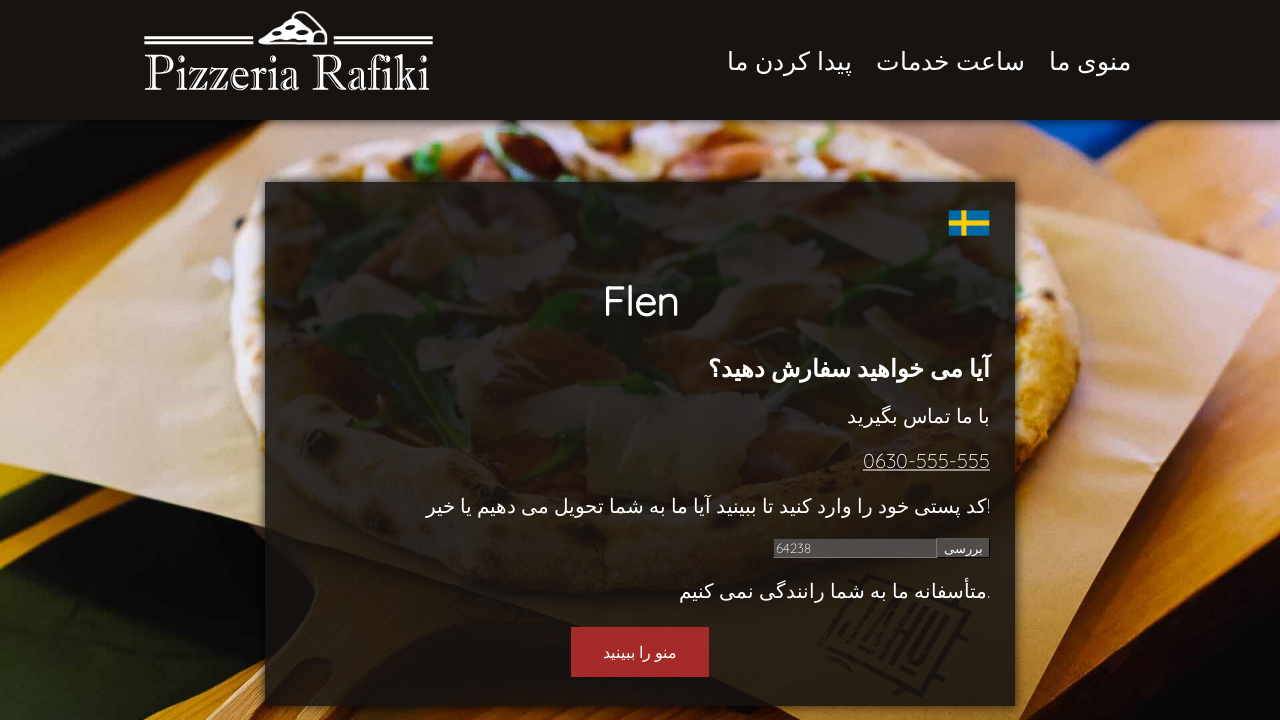

Waited for result message to appear
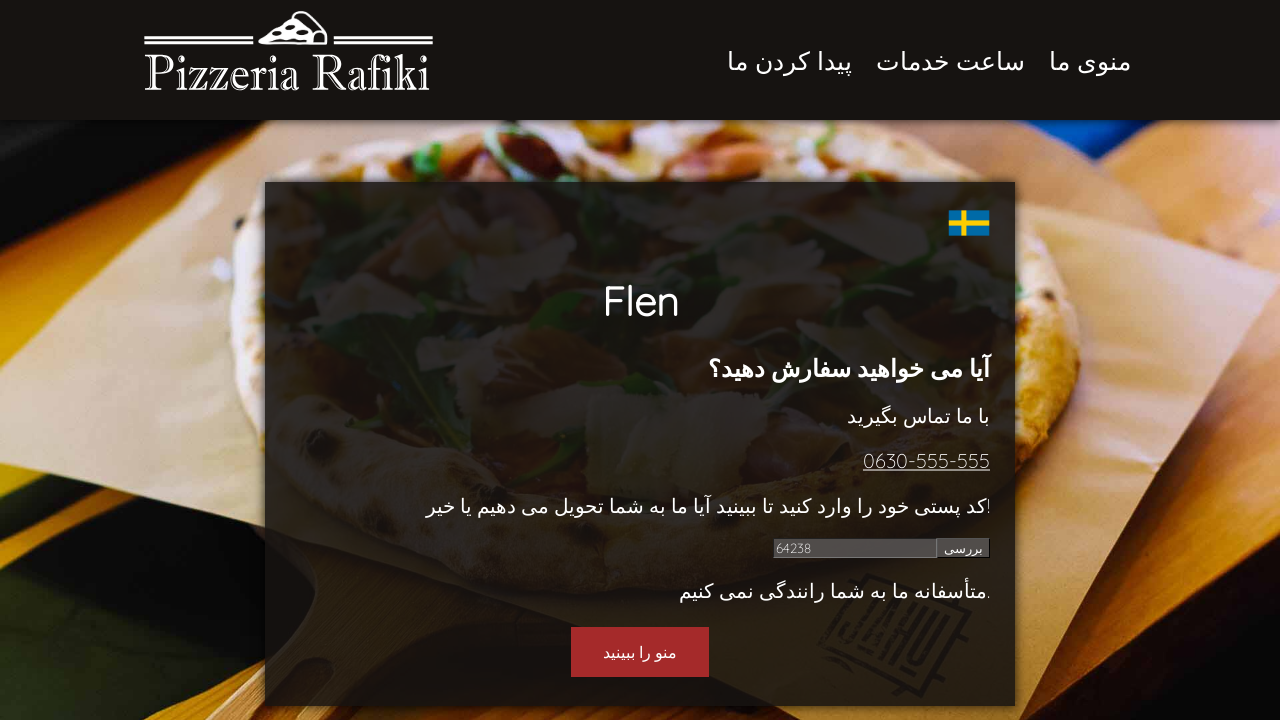

Verified expected Persian message 'متأسفانه ما به شما رانندگی نمی کنیم' is present in result
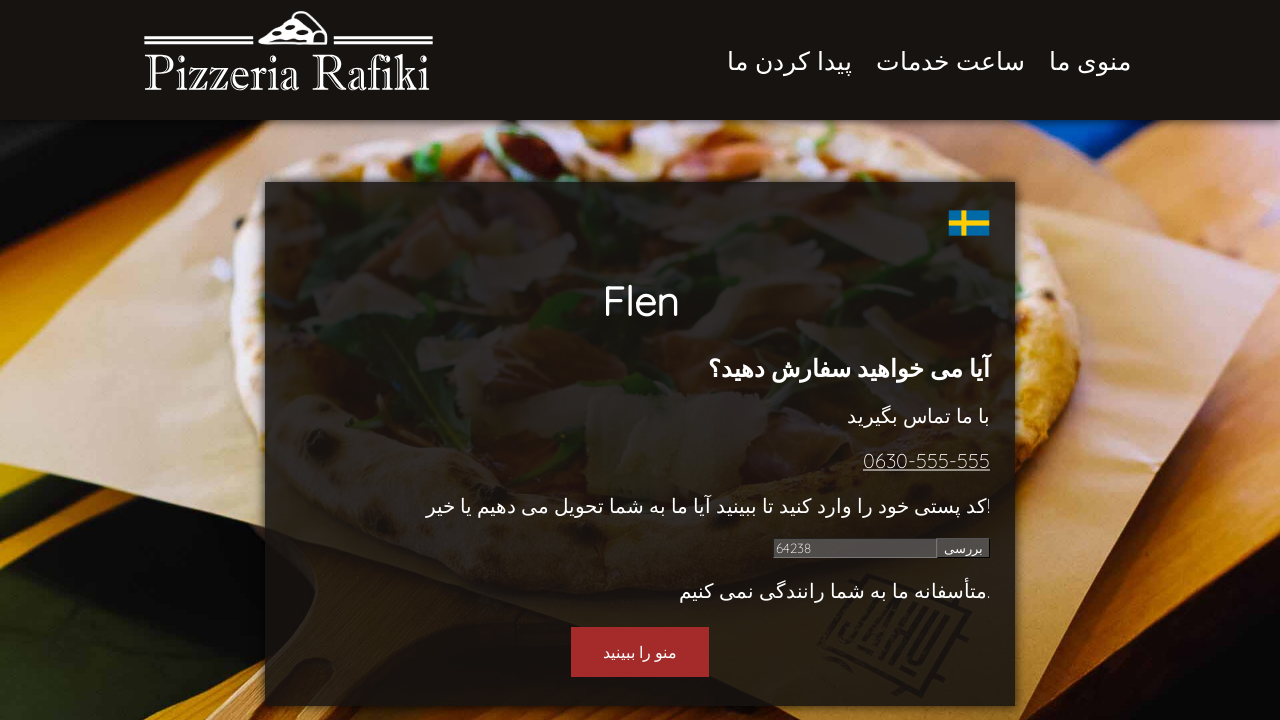

Cleared zipcode input field on #number
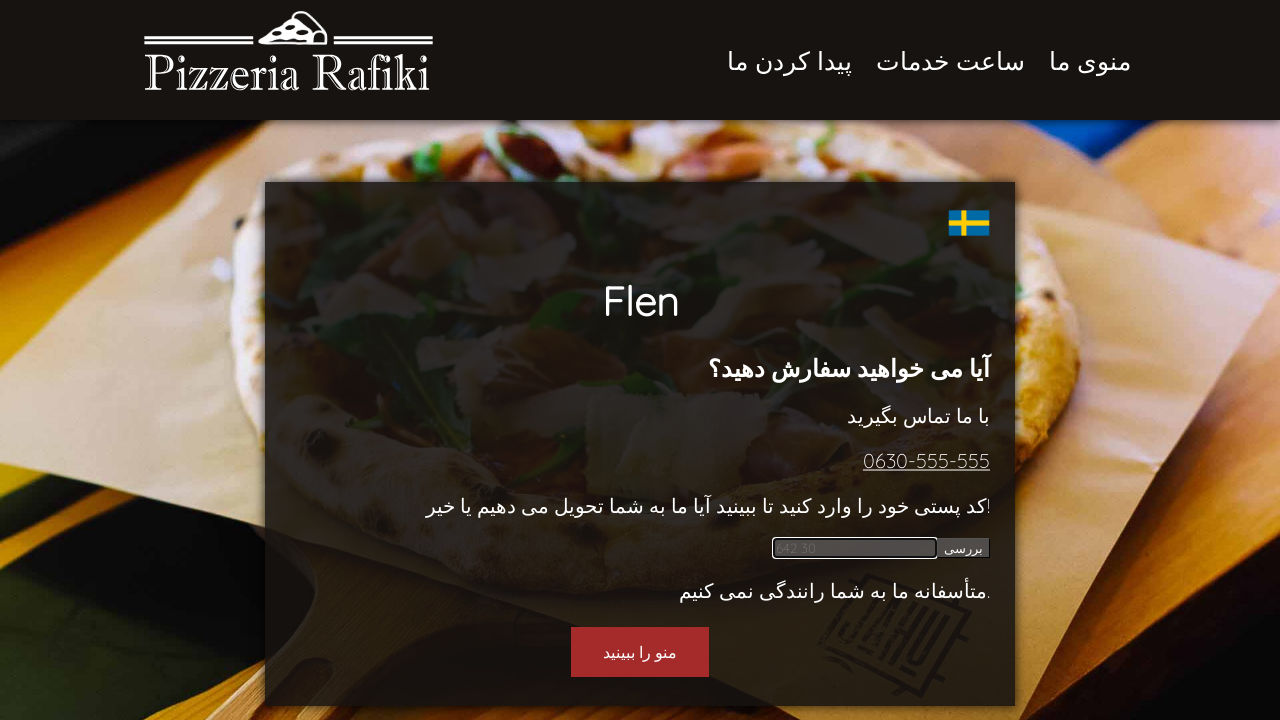

Filled zipcode field with '64239' on #number
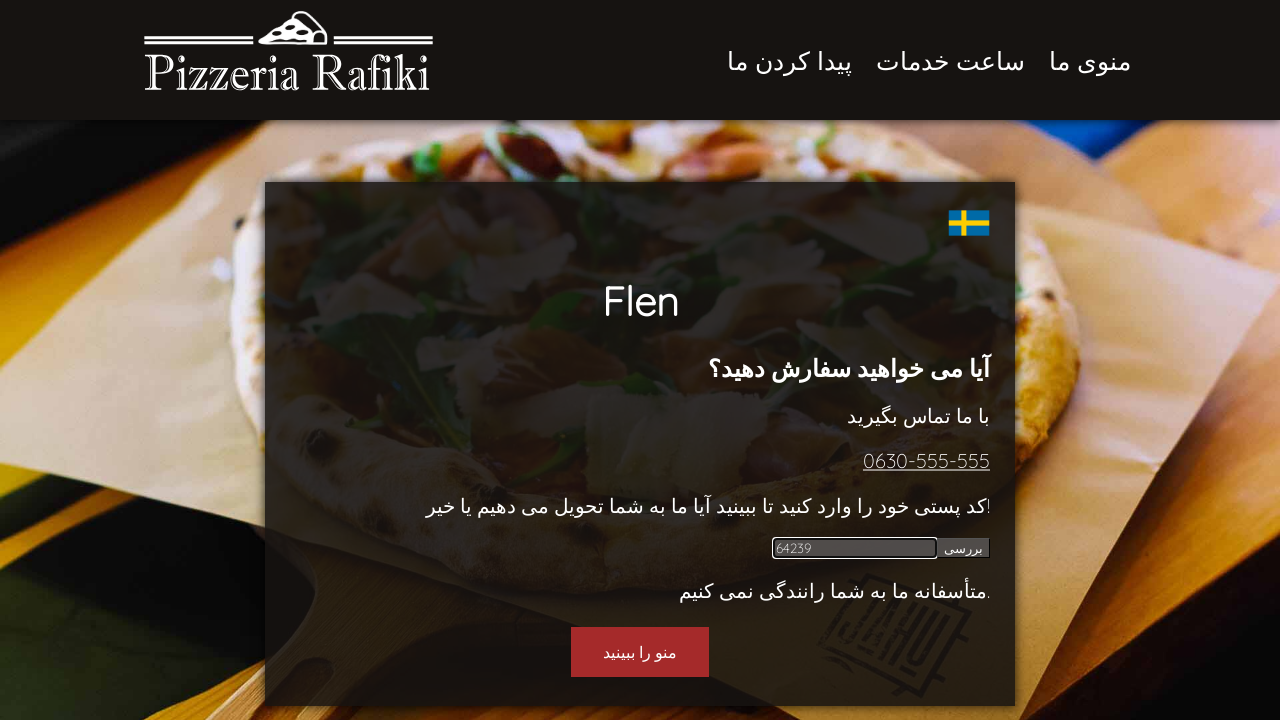

Clicked submit button for zipcode '64239' at (964, 548) on #submit
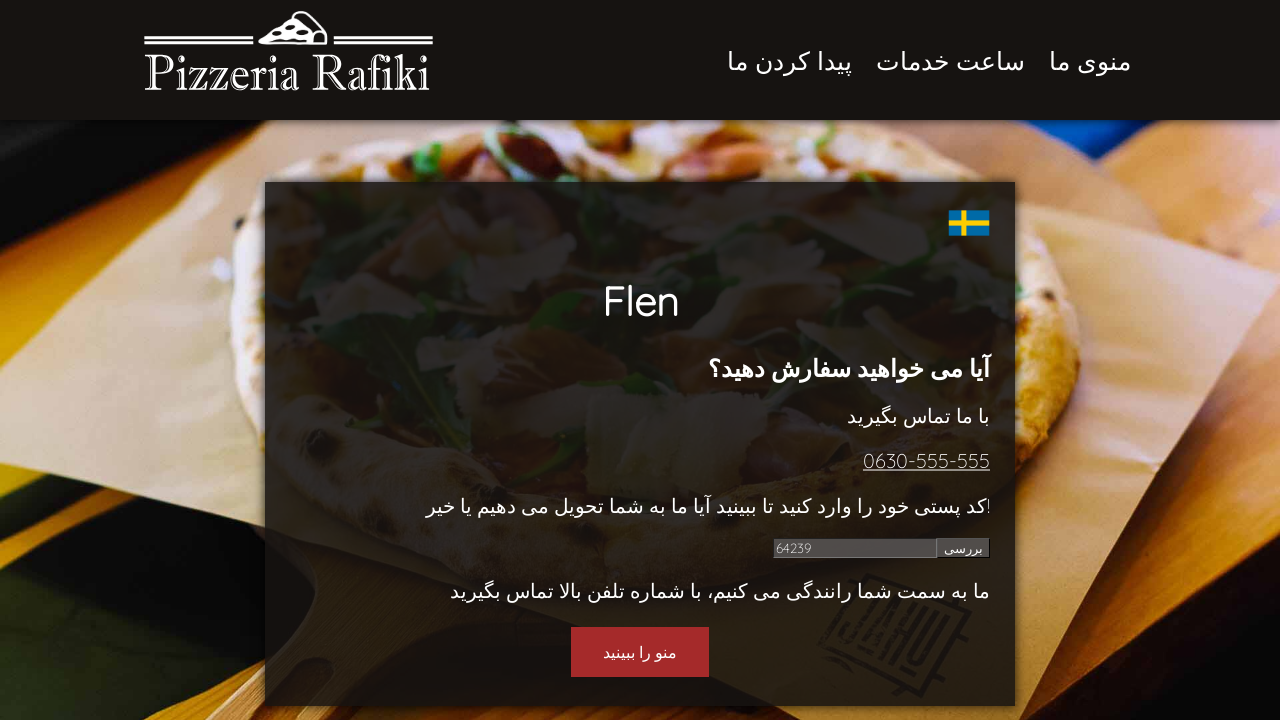

Waited for result message to appear
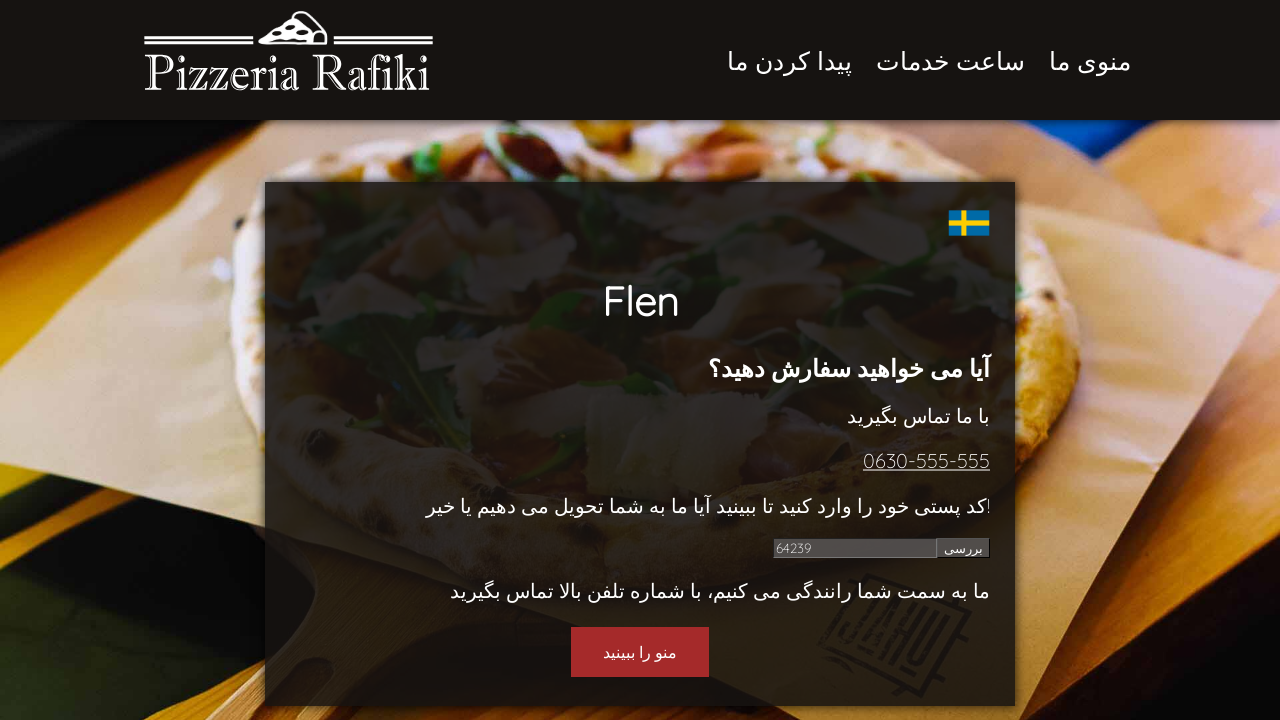

Verified expected Persian message 'ما به سمت شما رانندگی می کنیم' is present in result
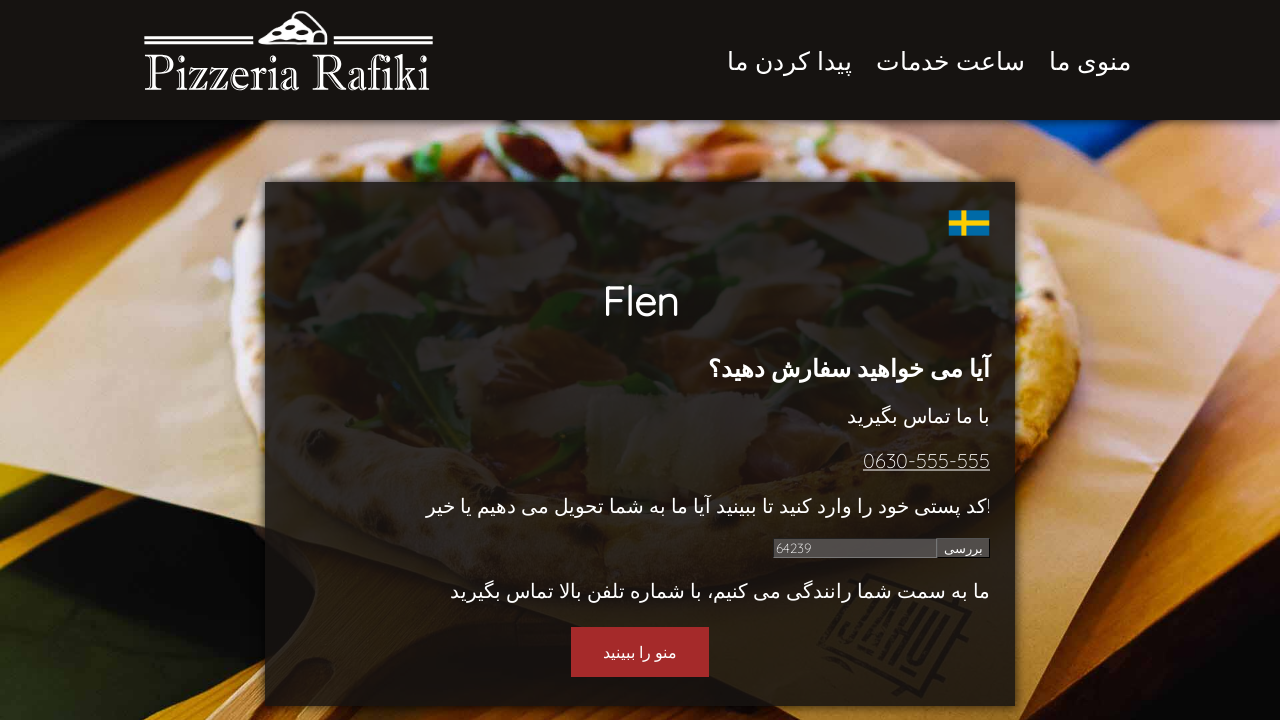

Cleared zipcode input field on #number
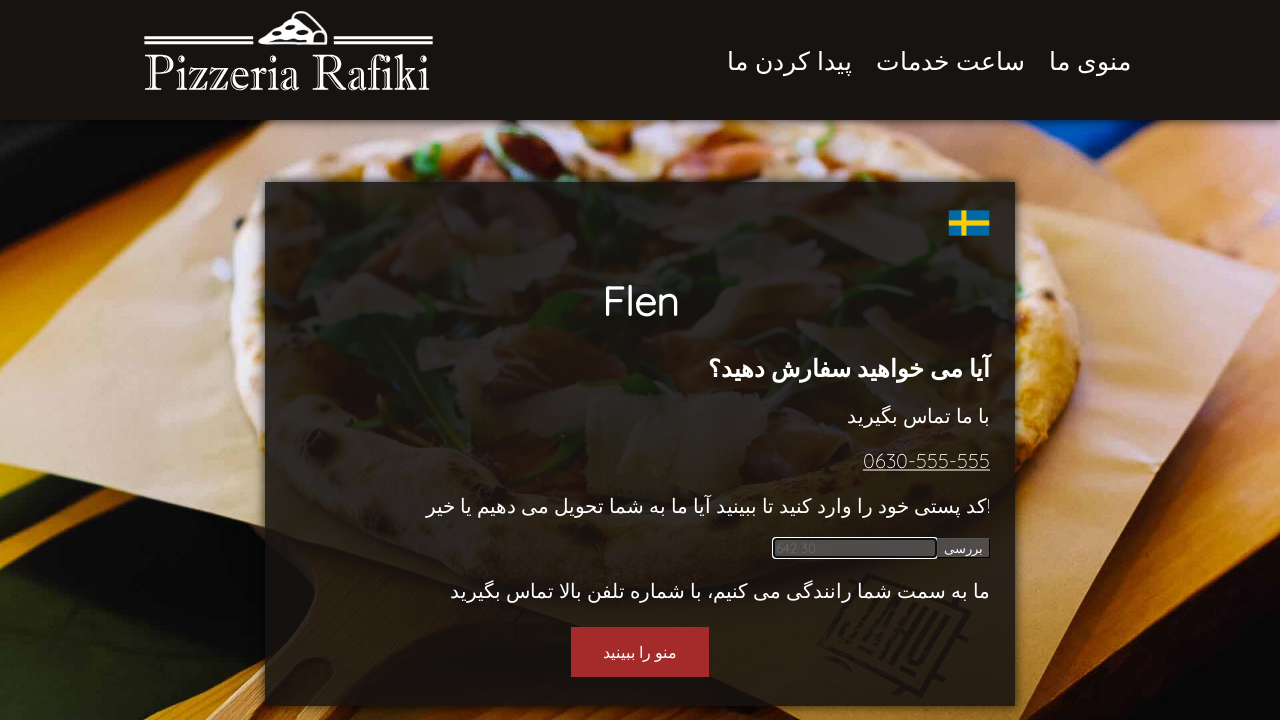

Filled zipcode field with '642301' on #number
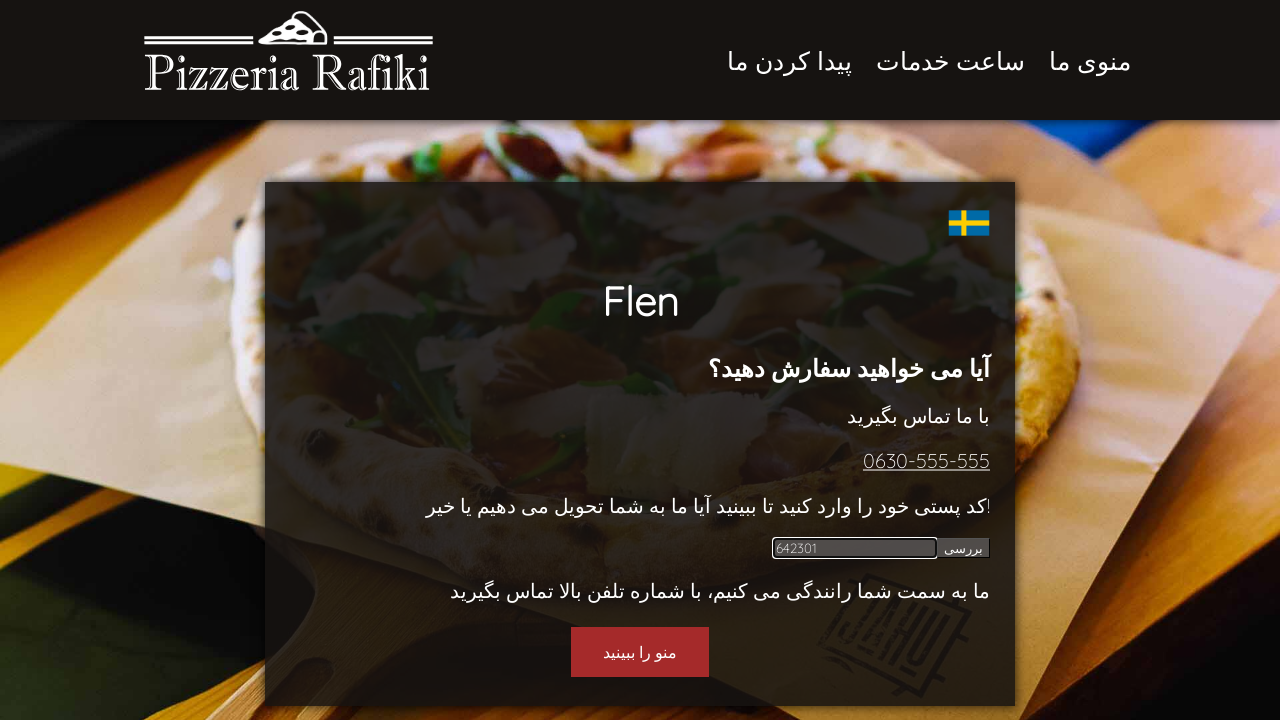

Clicked submit button for zipcode '642301' at (964, 548) on #submit
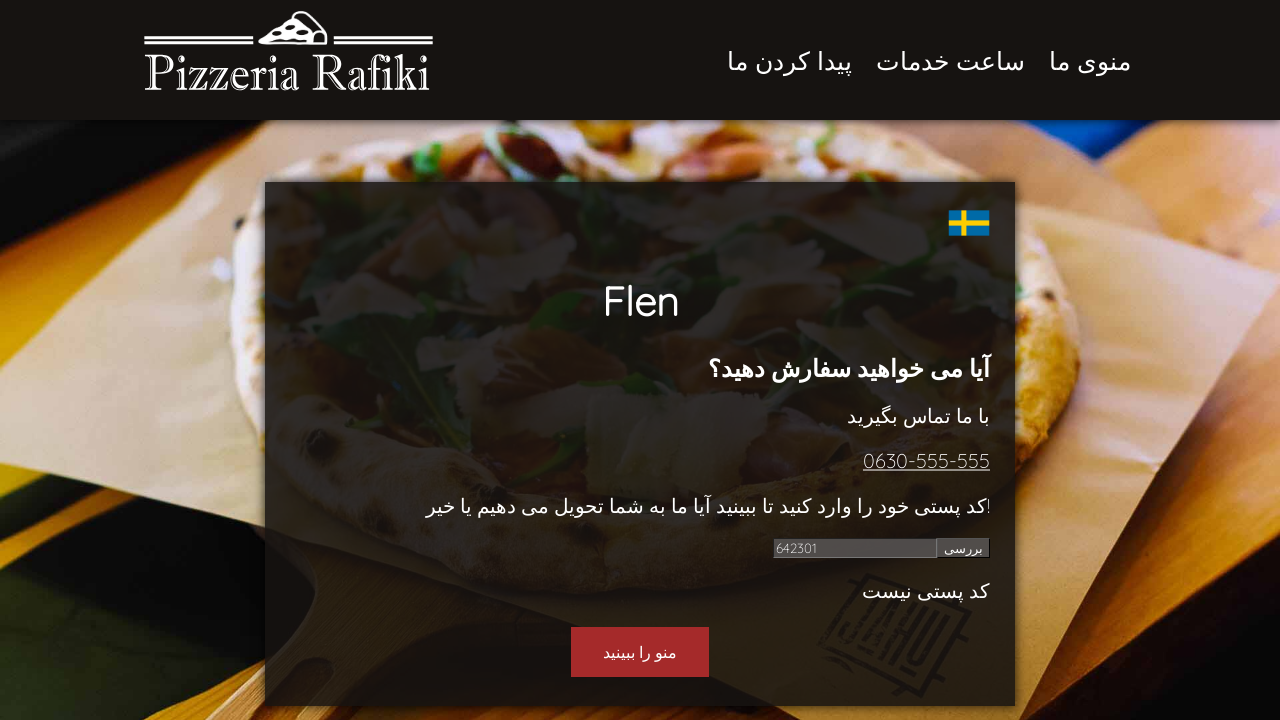

Waited for result message to appear
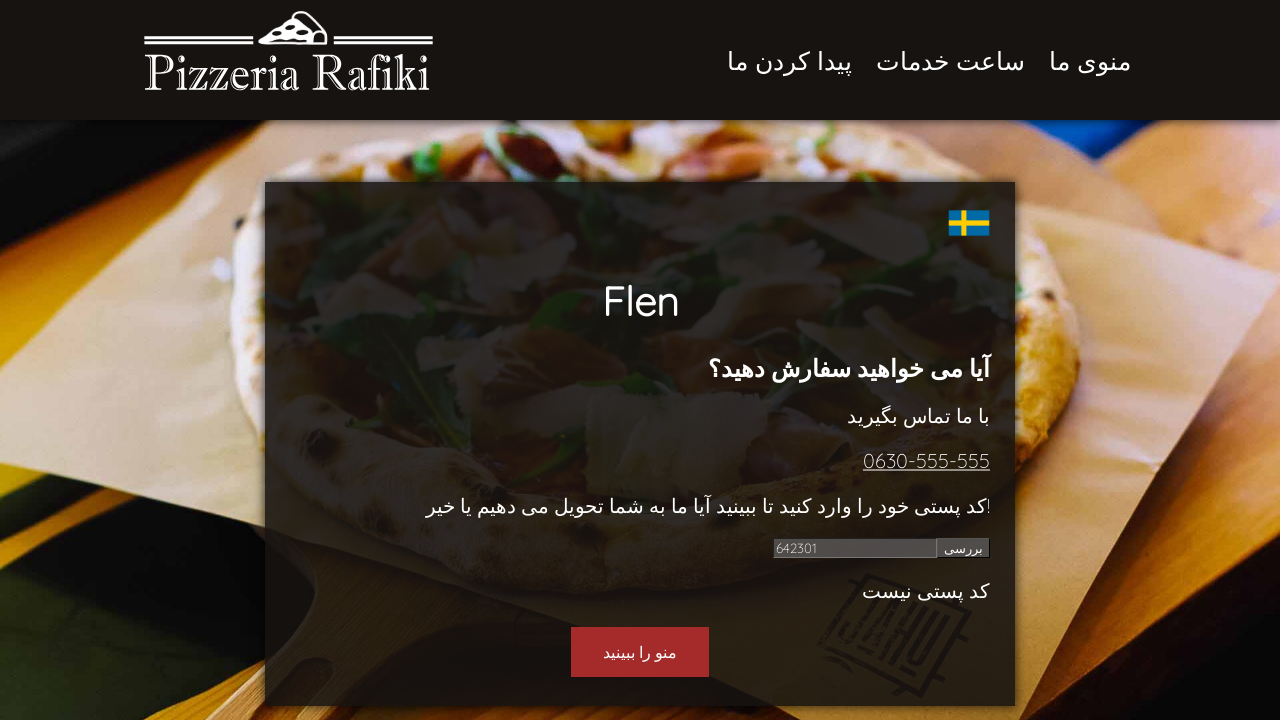

Verified expected Persian message 'کد پستی نیست' is present in result
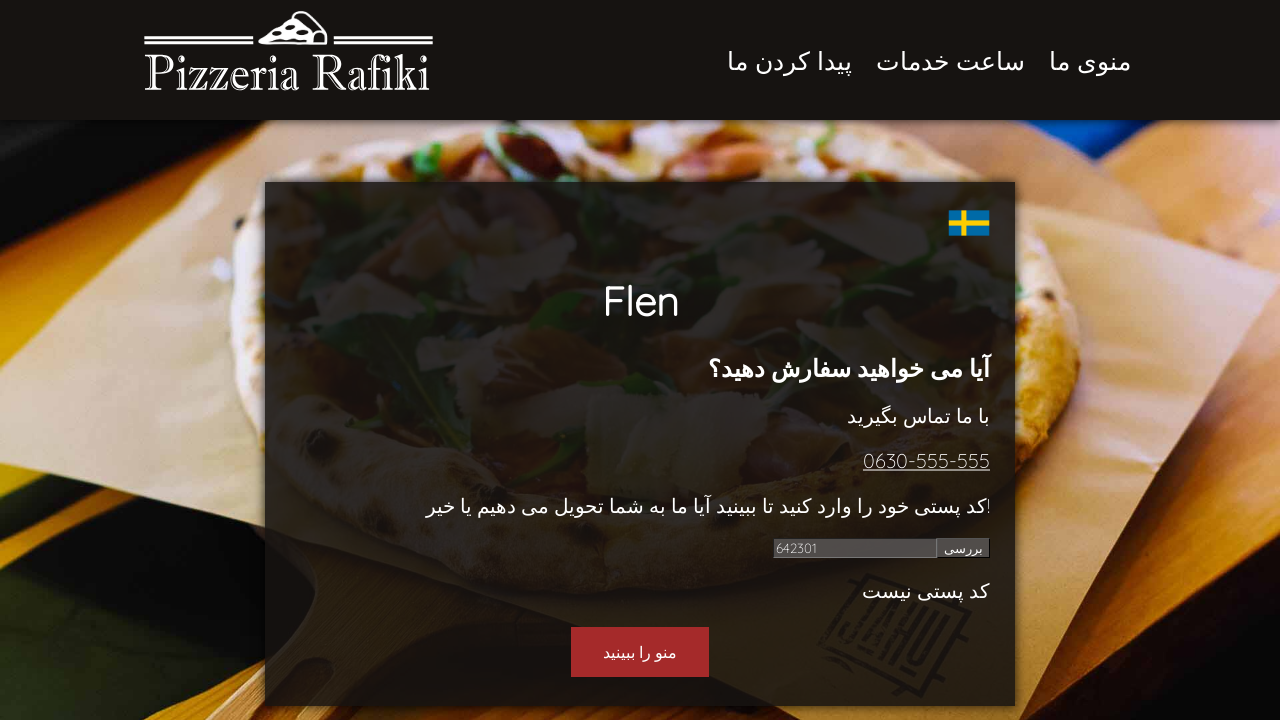

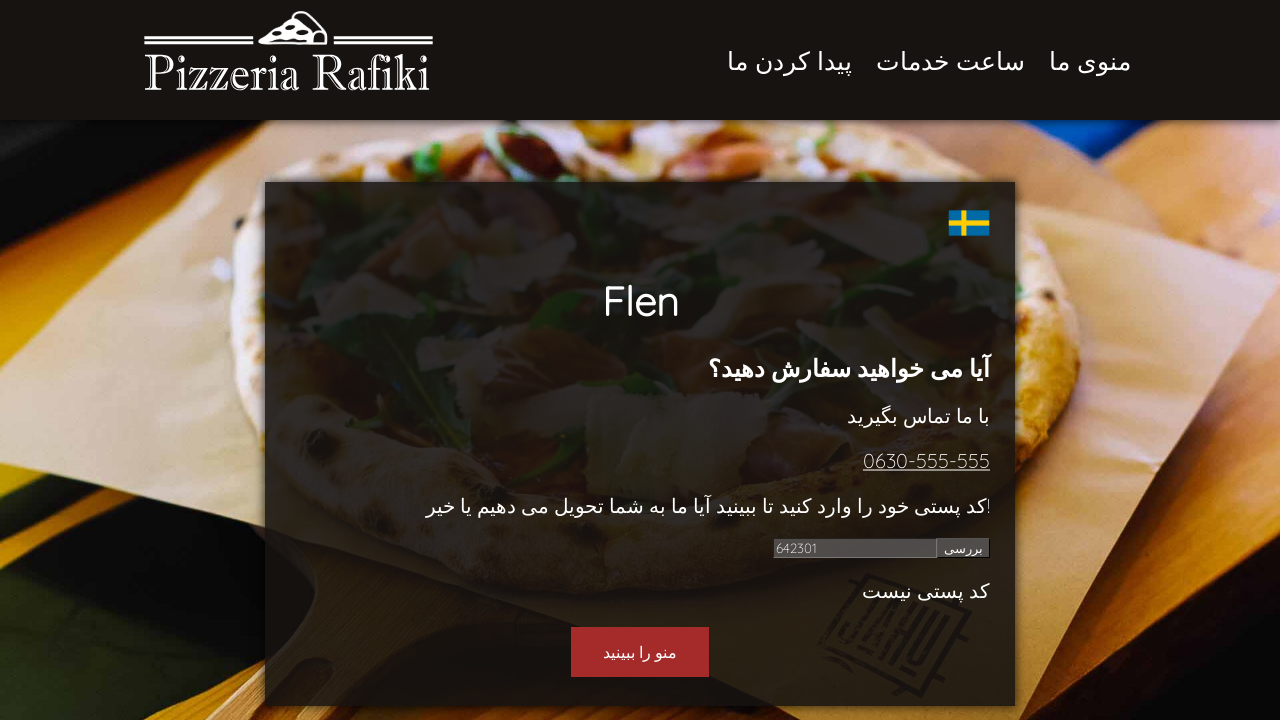